Tests JavaScript scrolling functionality by scrolling down the page 5 times in 500px increments, then scrolling back up 5 times to return to the original position

Starting URL: https://aksharatraining.com

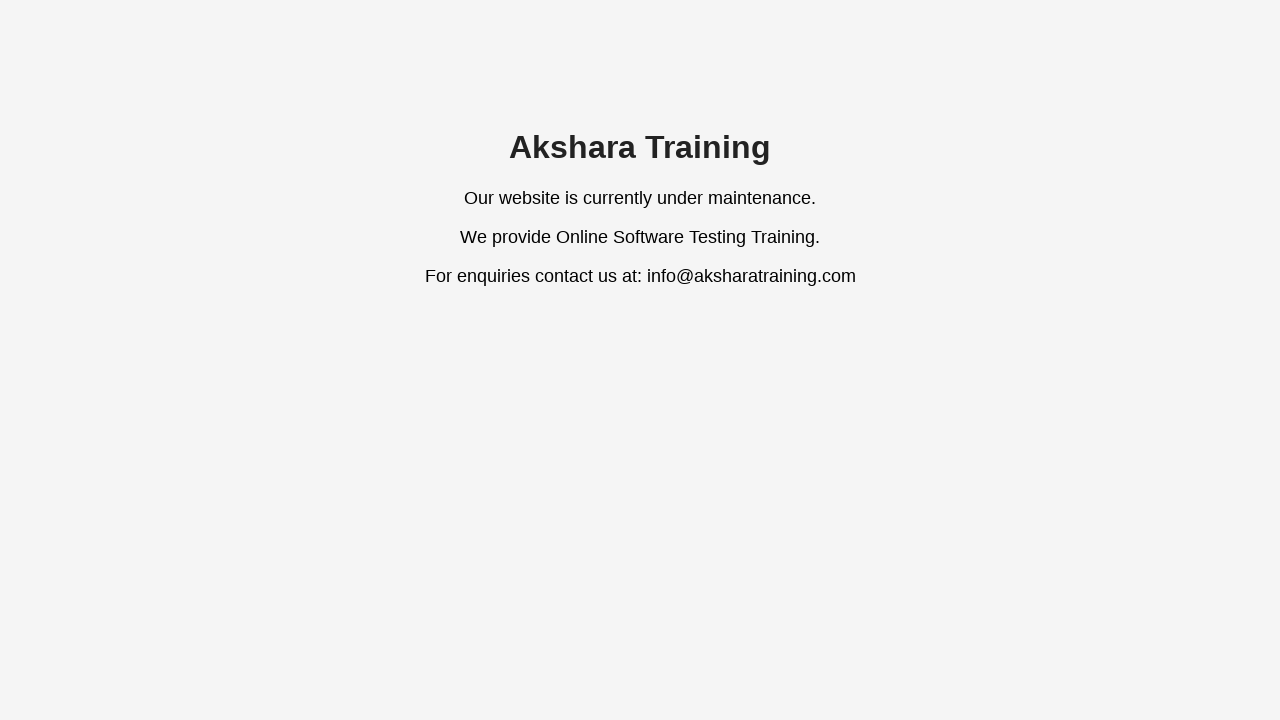

Set viewport size to 1920x1080
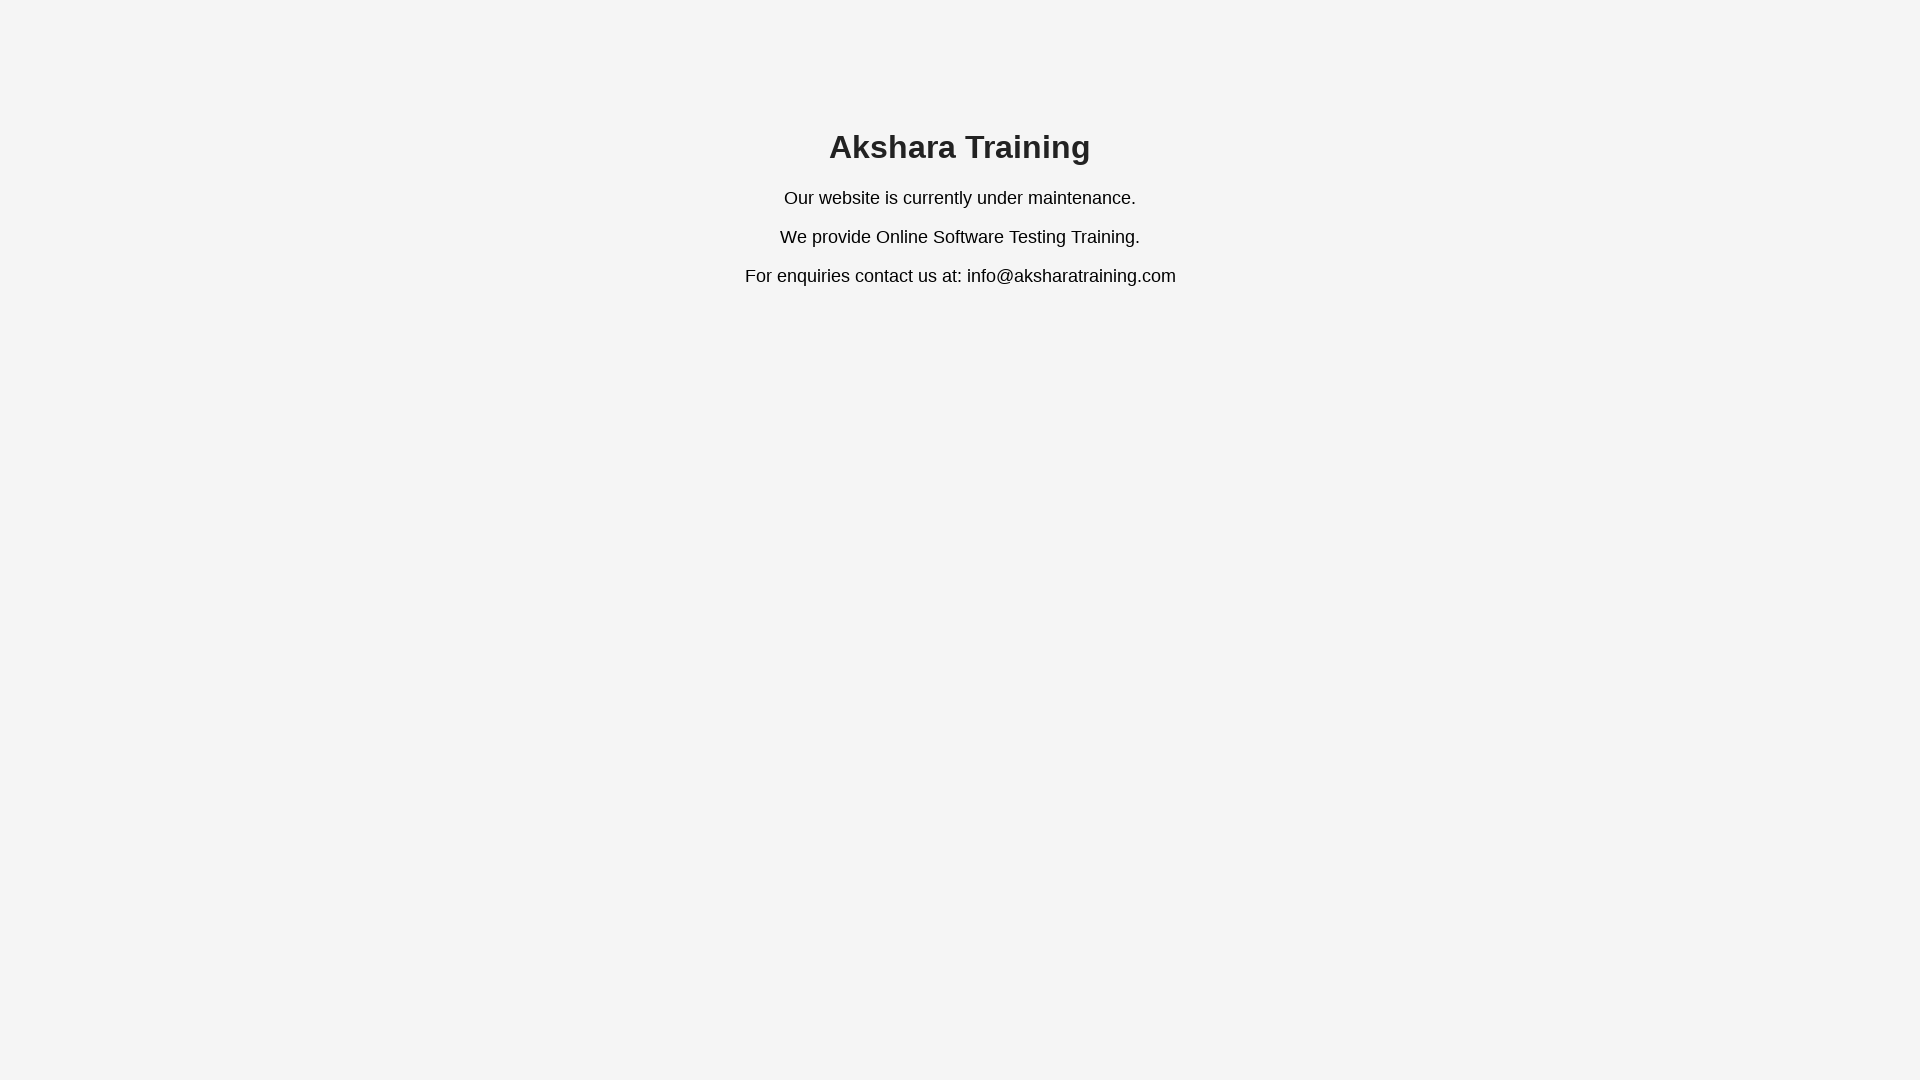

Scrolled down 500px (iteration 1 of 5)
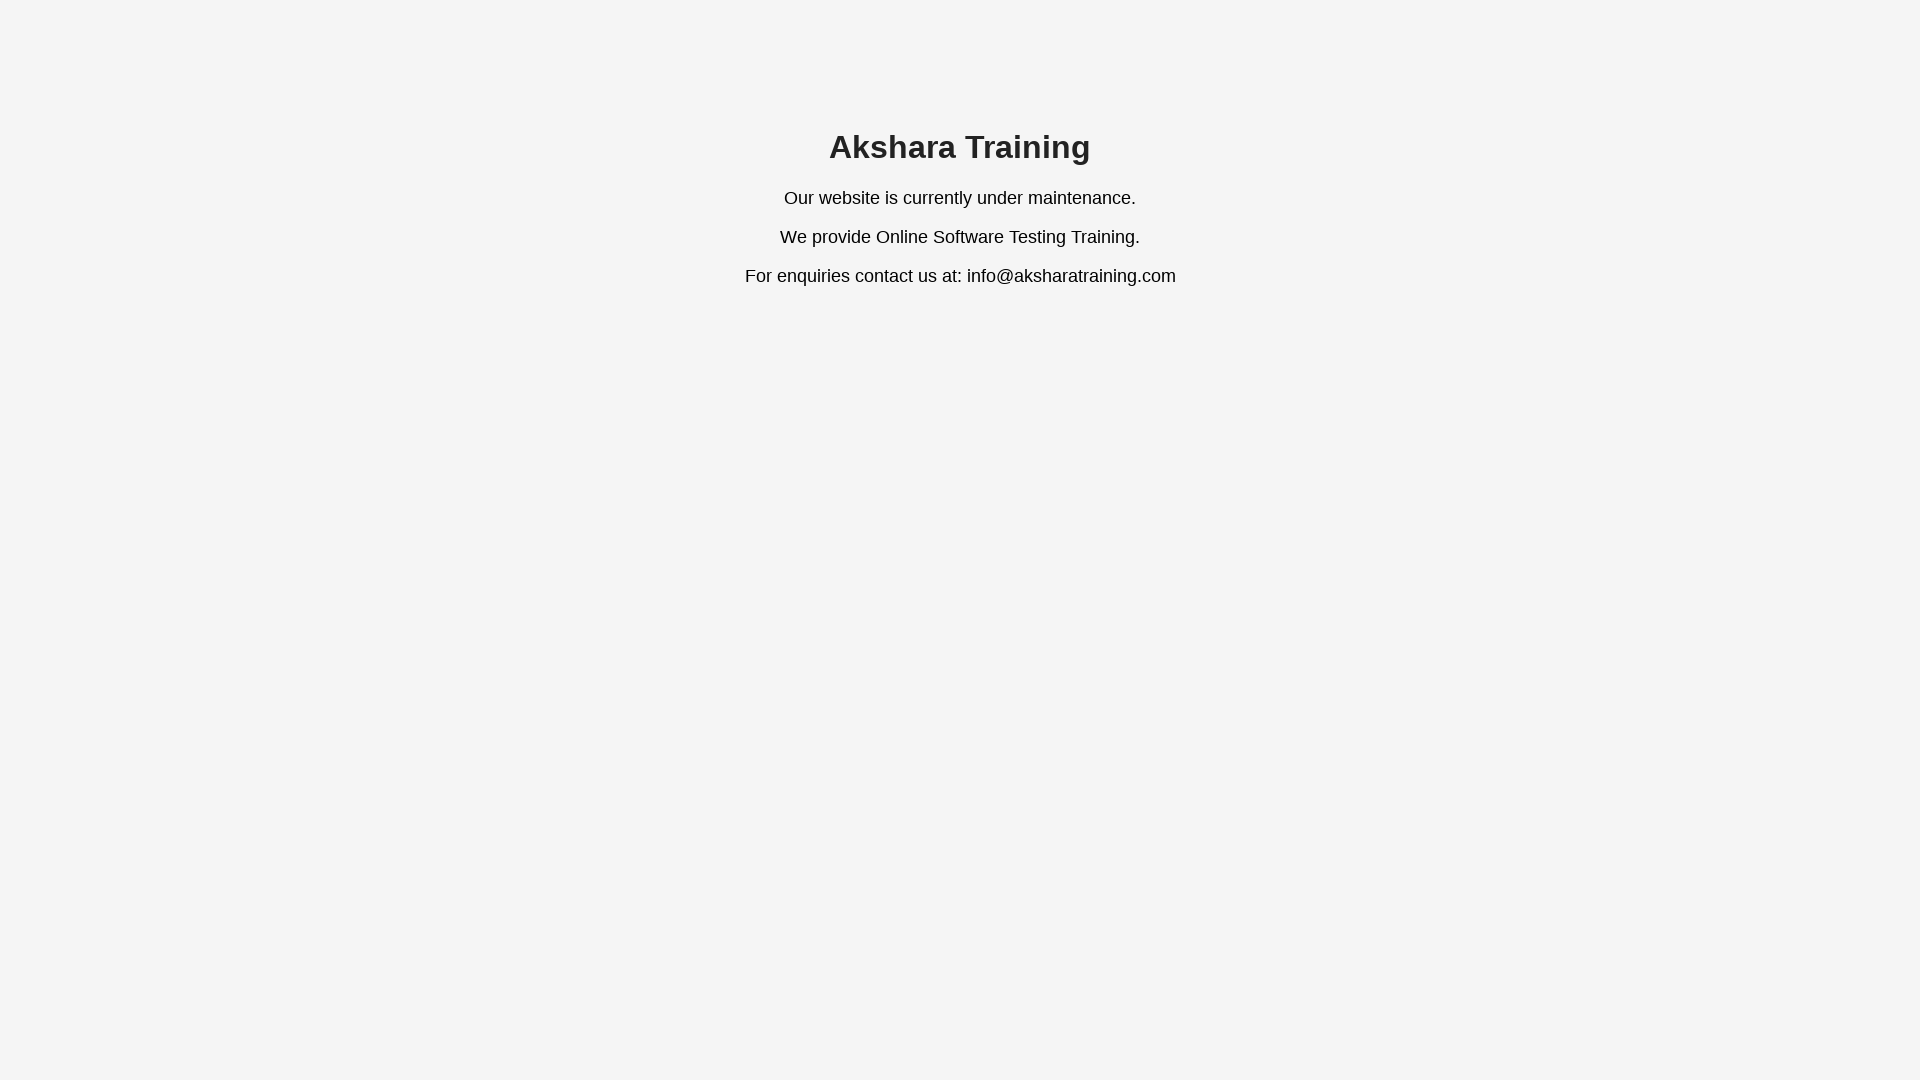

Waited 1000ms after scrolling down (iteration 1 of 5)
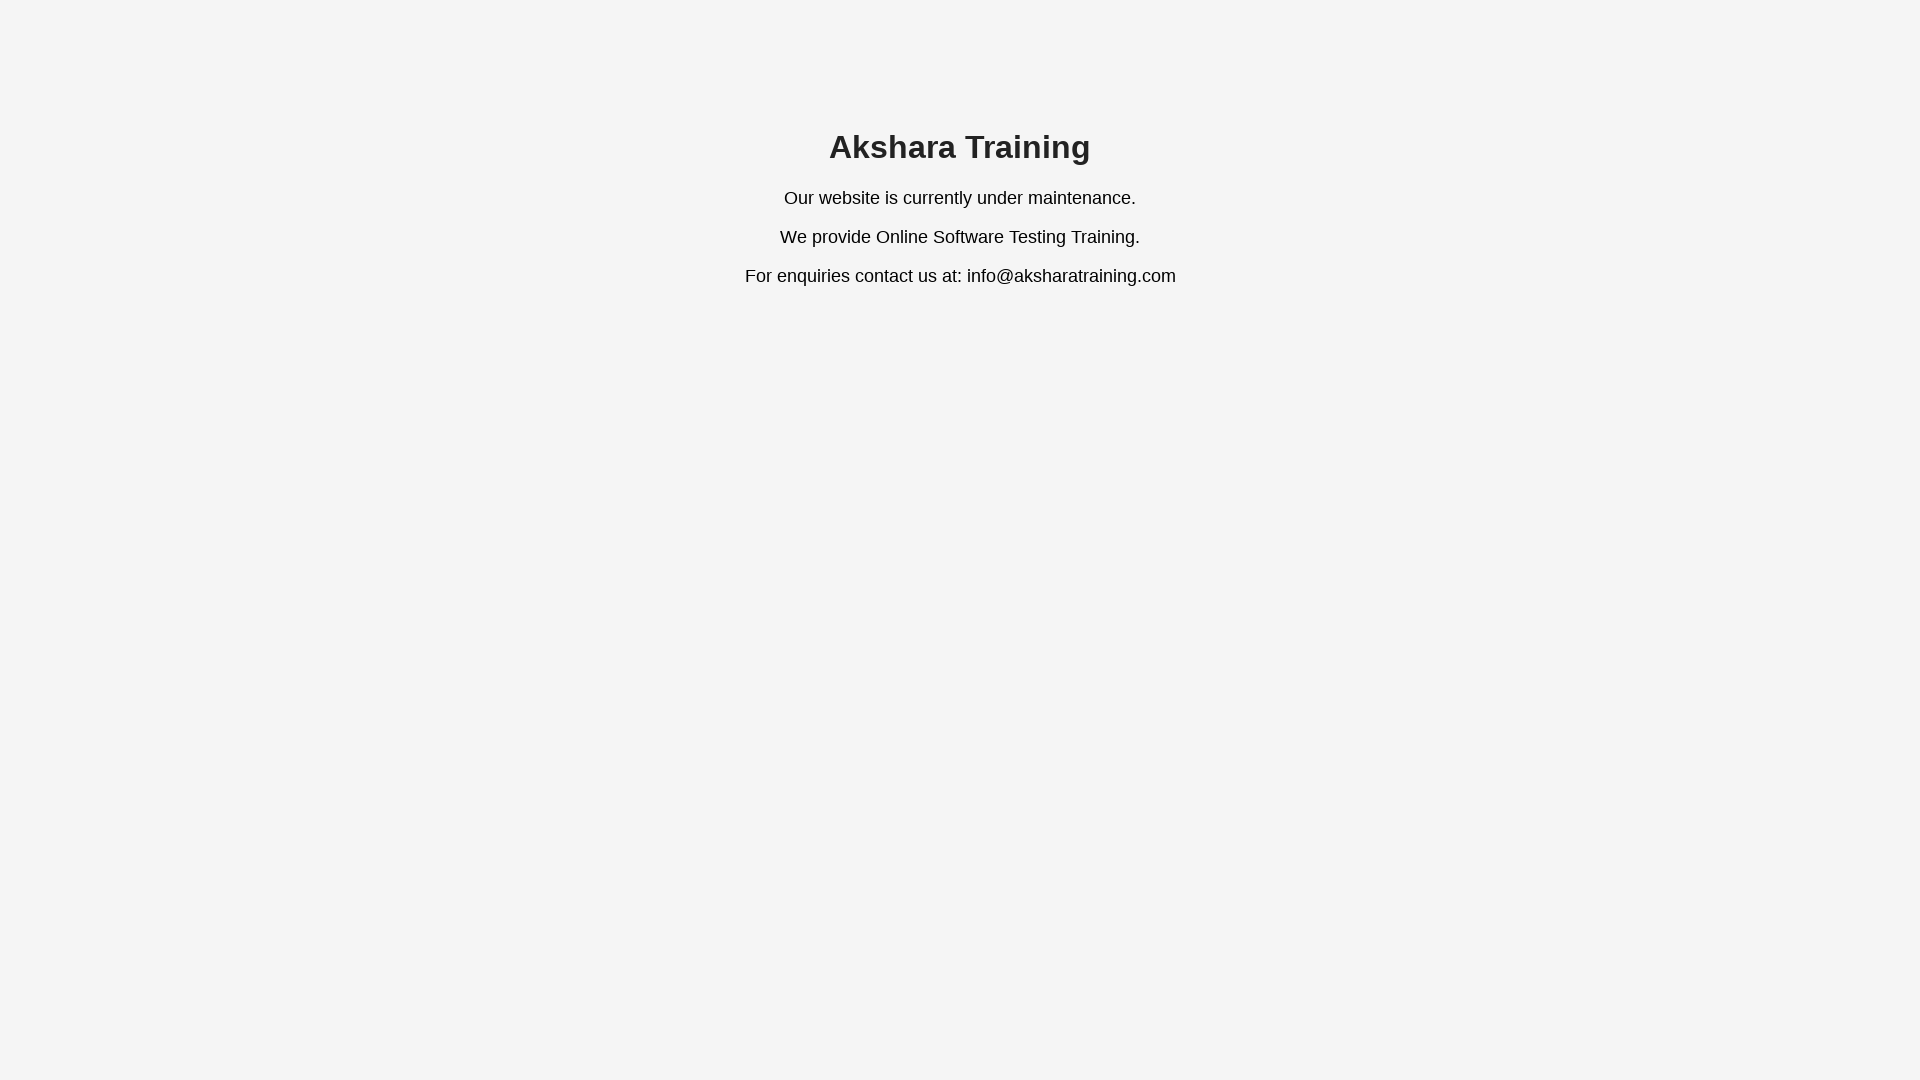

Scrolled down 500px (iteration 2 of 5)
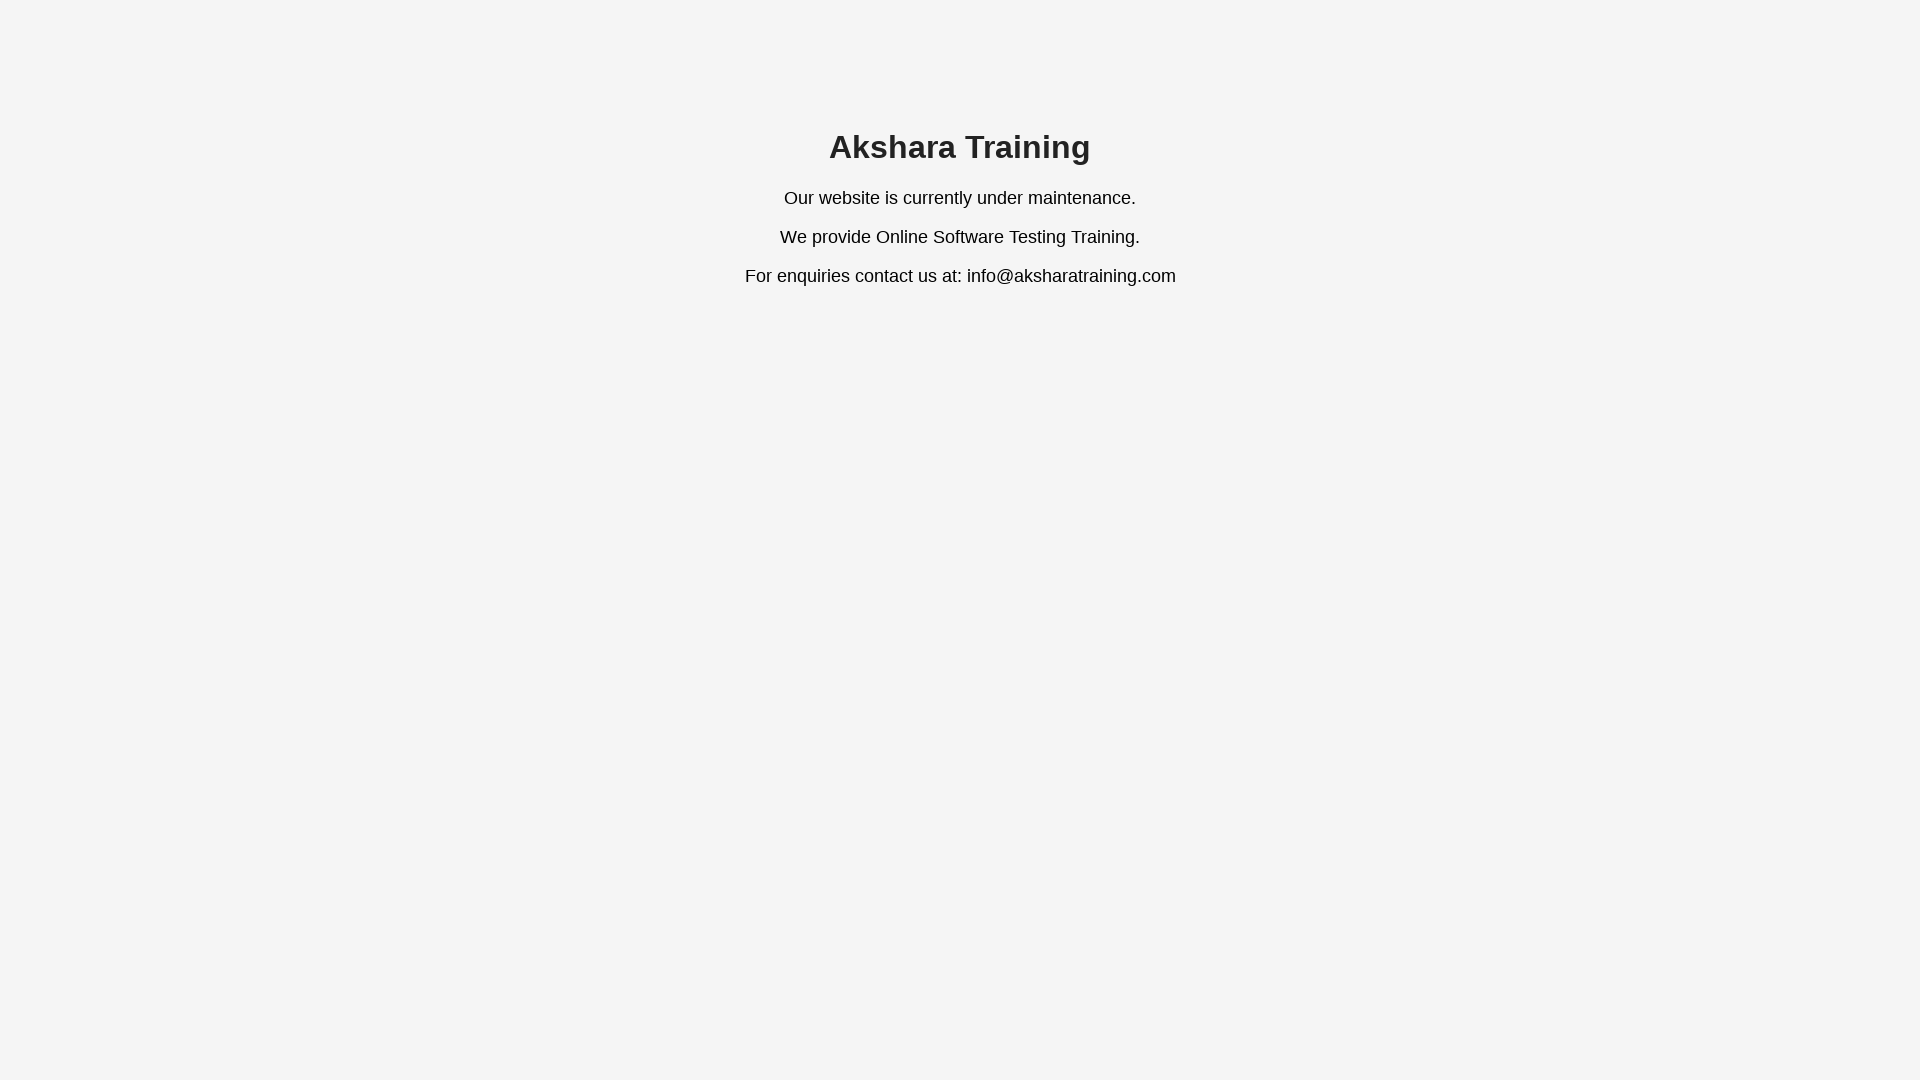

Waited 1000ms after scrolling down (iteration 2 of 5)
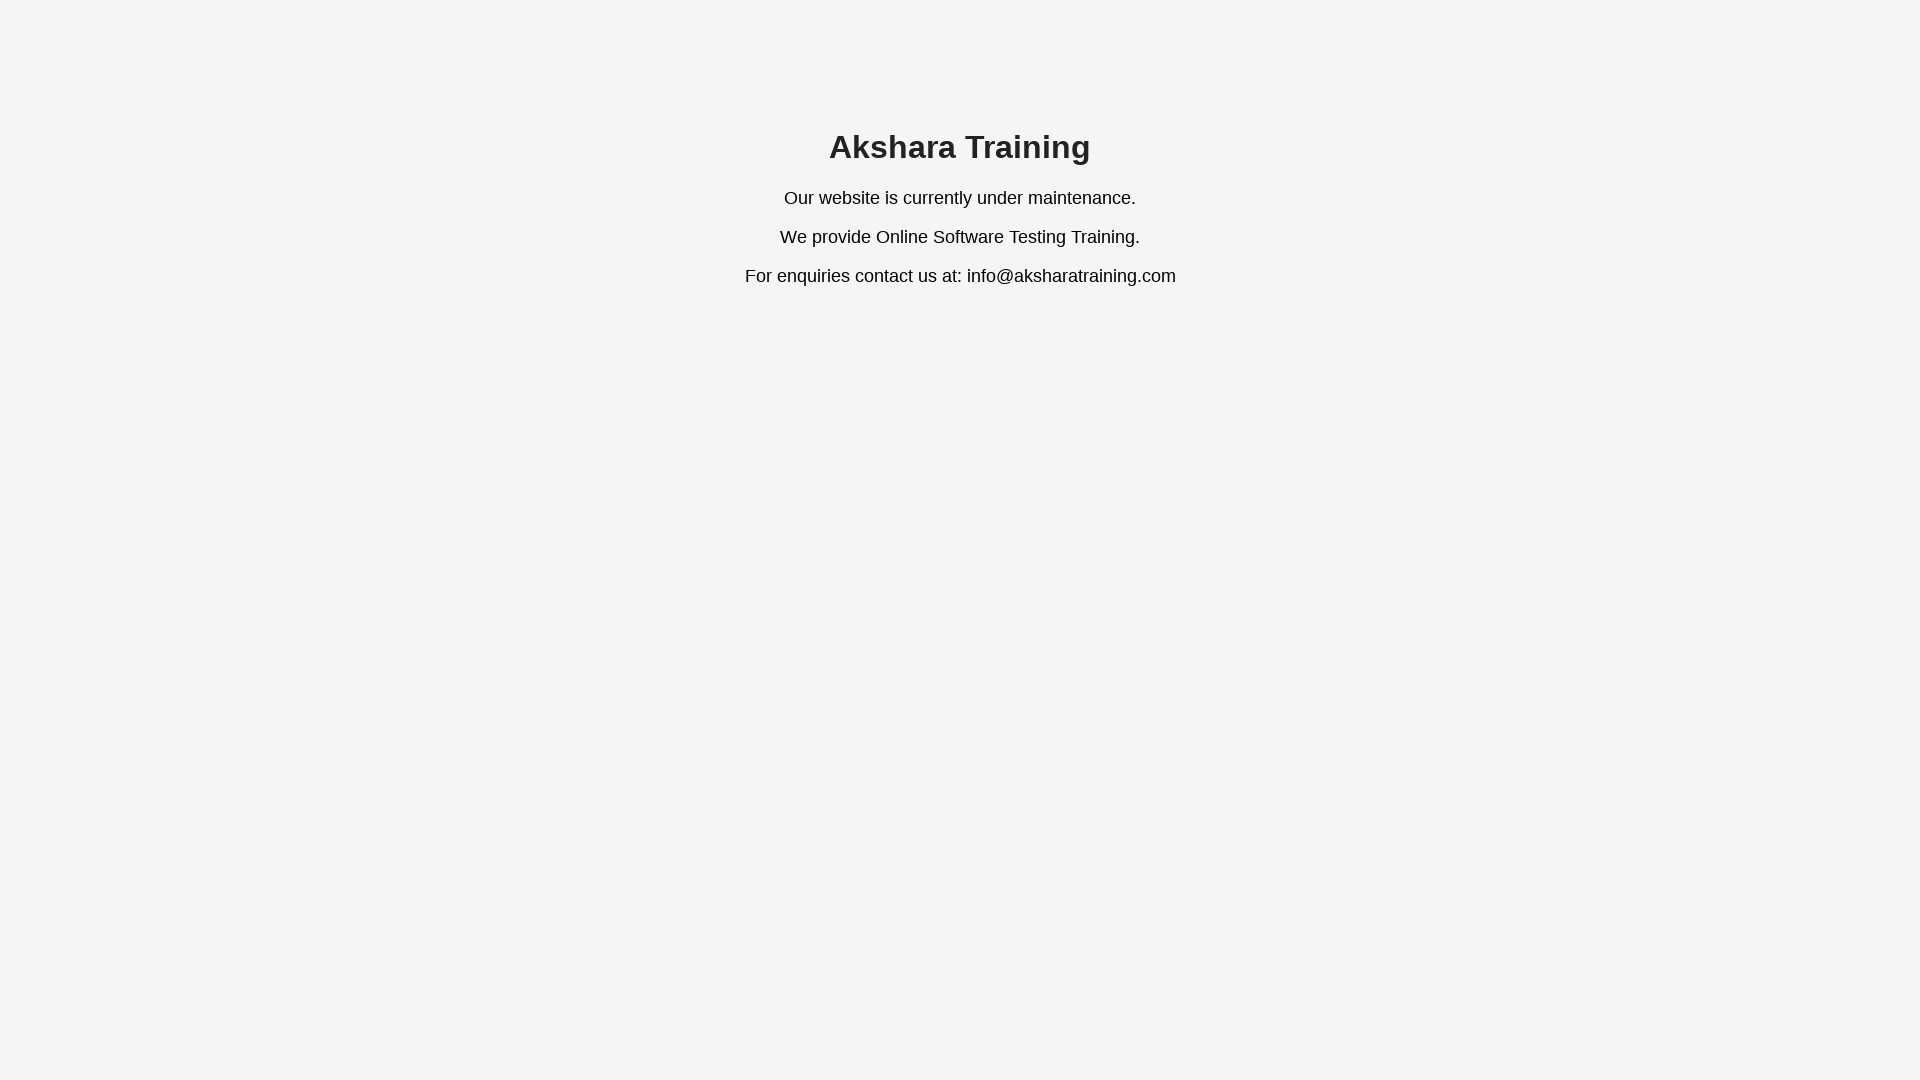

Scrolled down 500px (iteration 3 of 5)
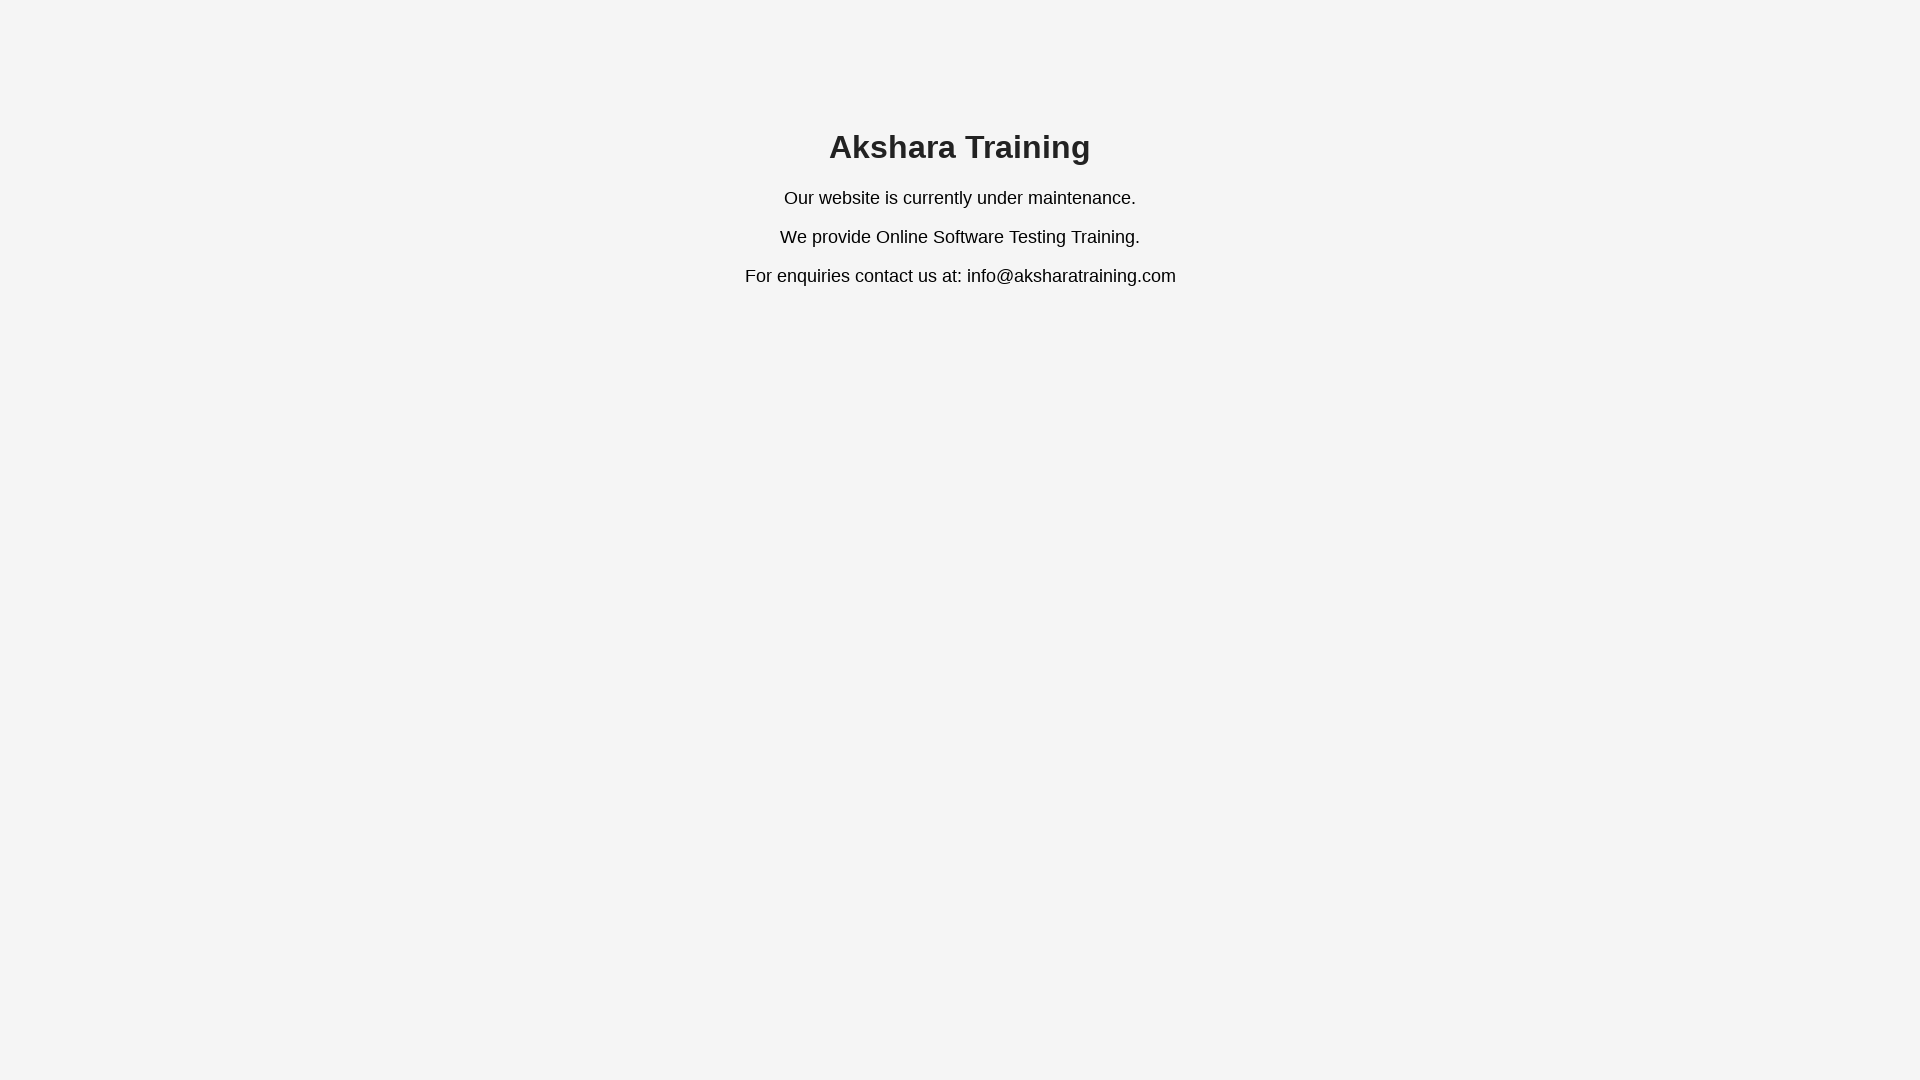

Waited 1000ms after scrolling down (iteration 3 of 5)
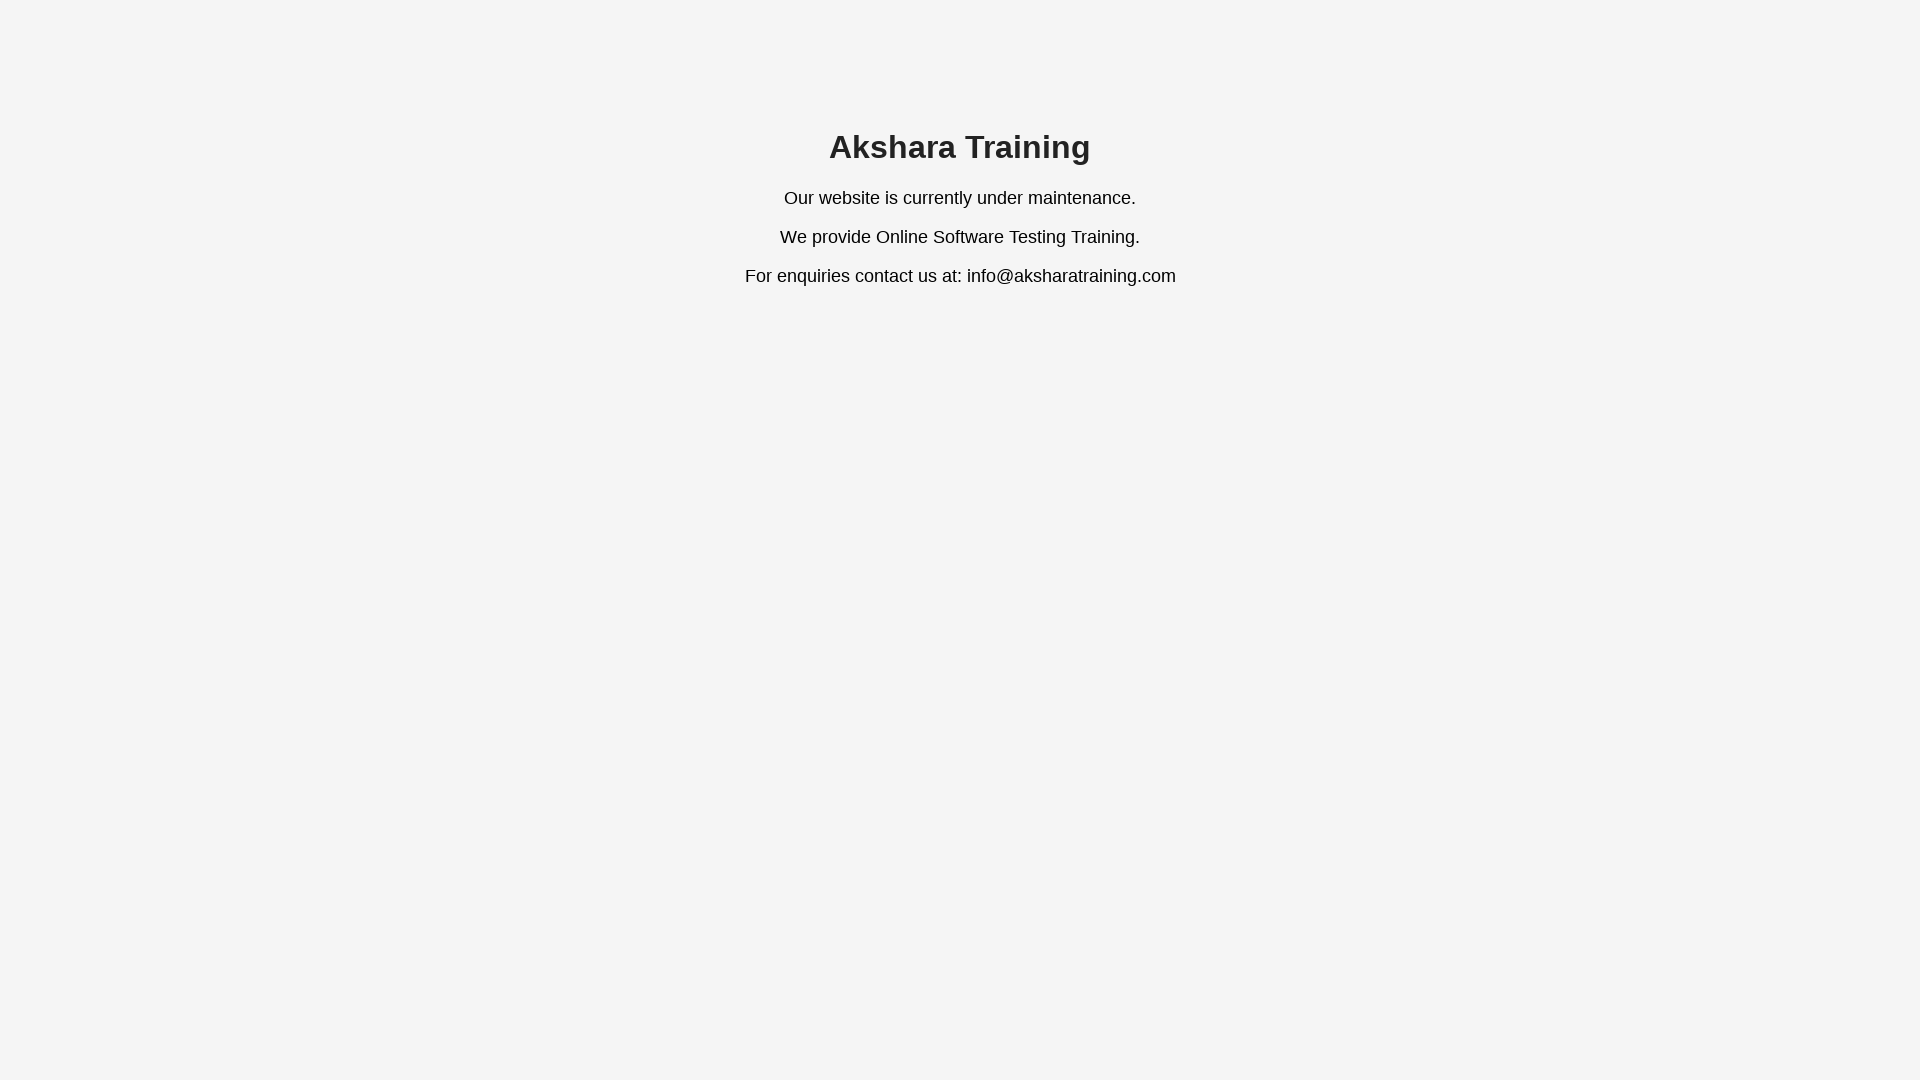

Scrolled down 500px (iteration 4 of 5)
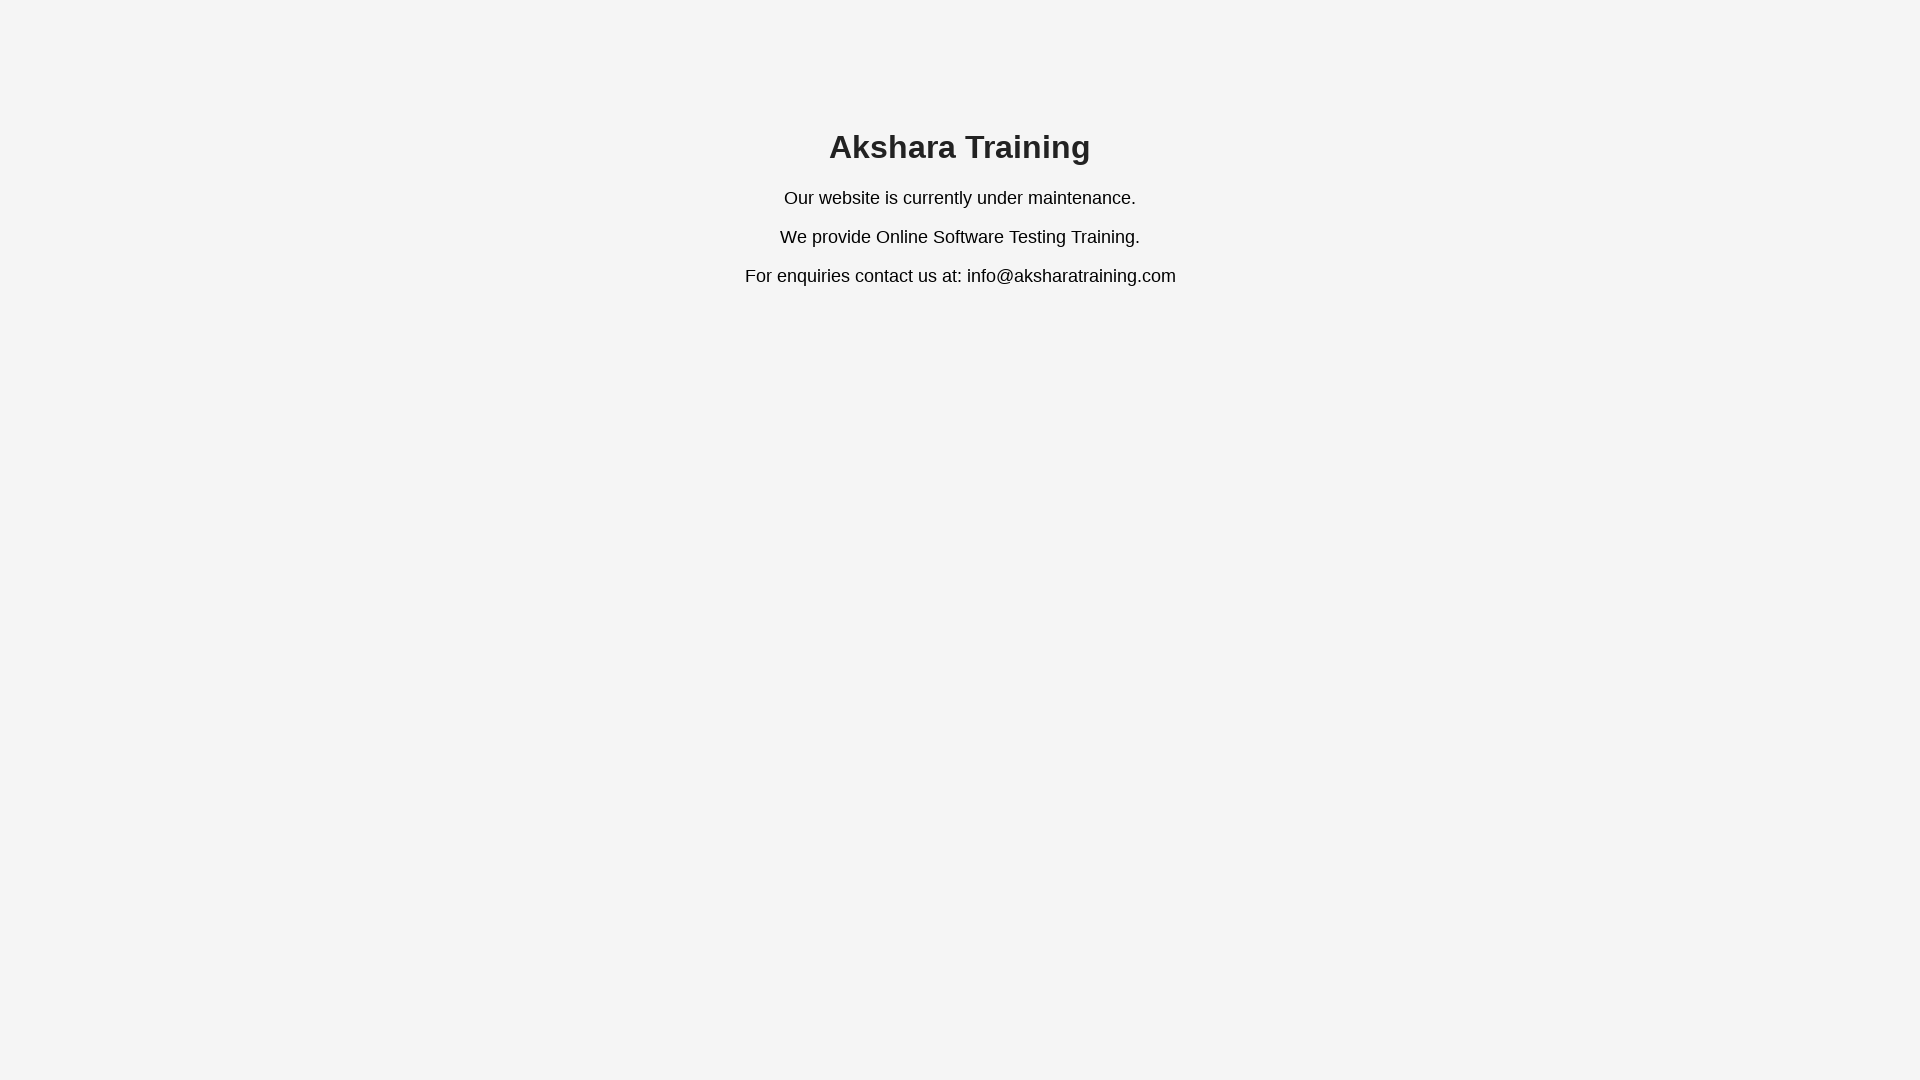

Waited 1000ms after scrolling down (iteration 4 of 5)
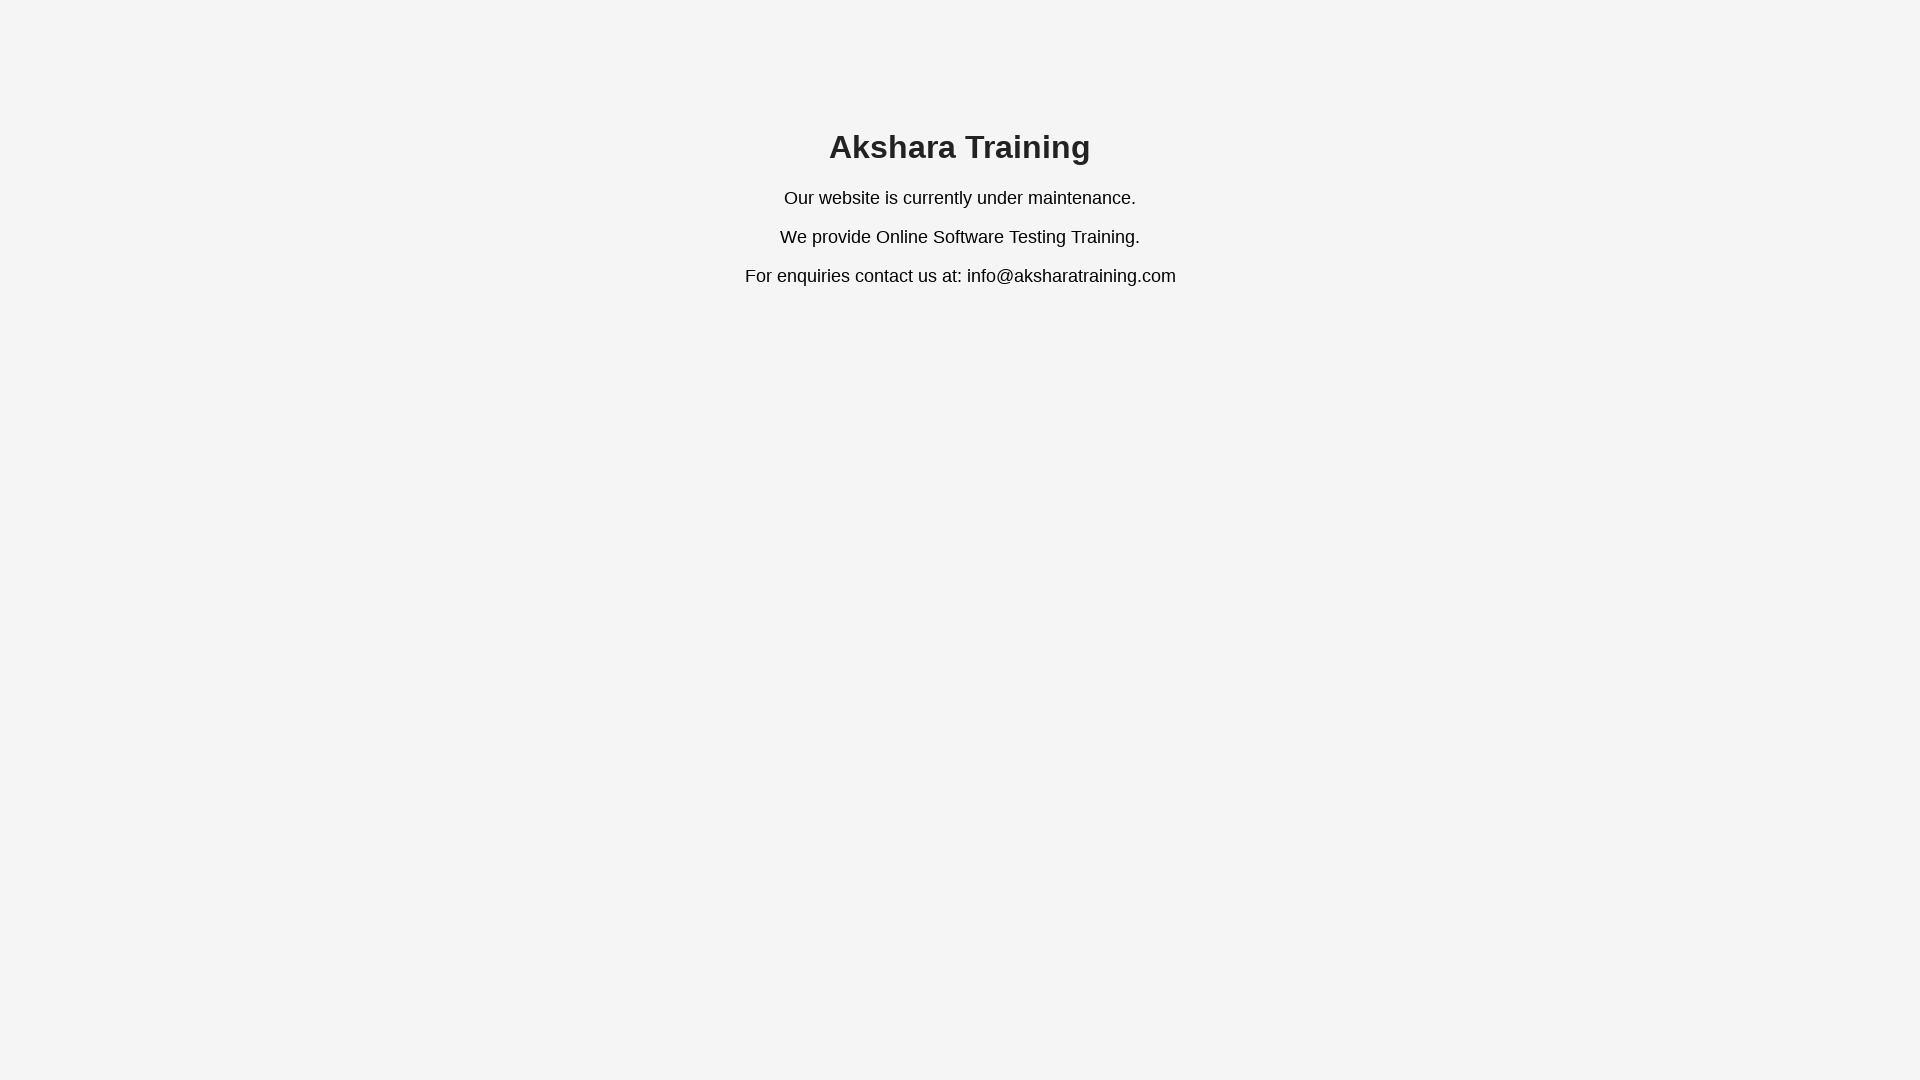

Scrolled down 500px (iteration 5 of 5)
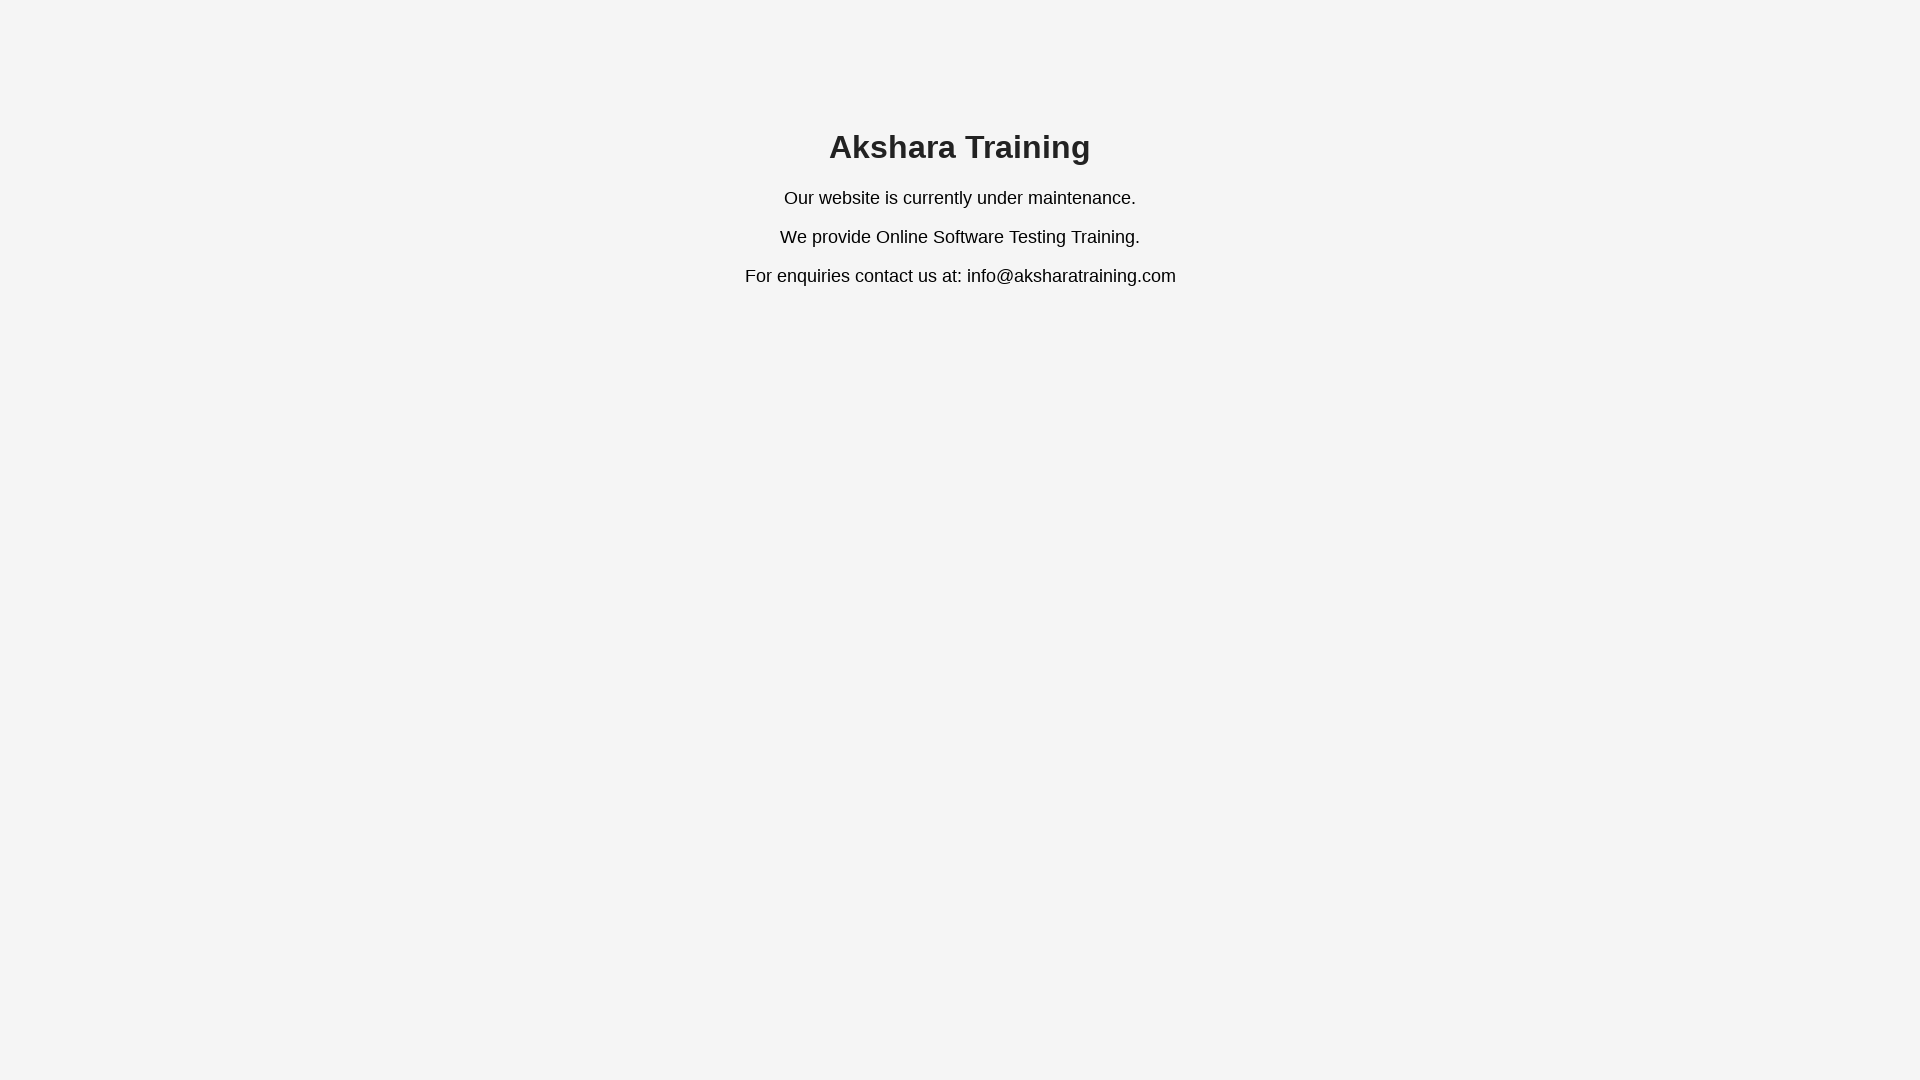

Waited 1000ms after scrolling down (iteration 5 of 5)
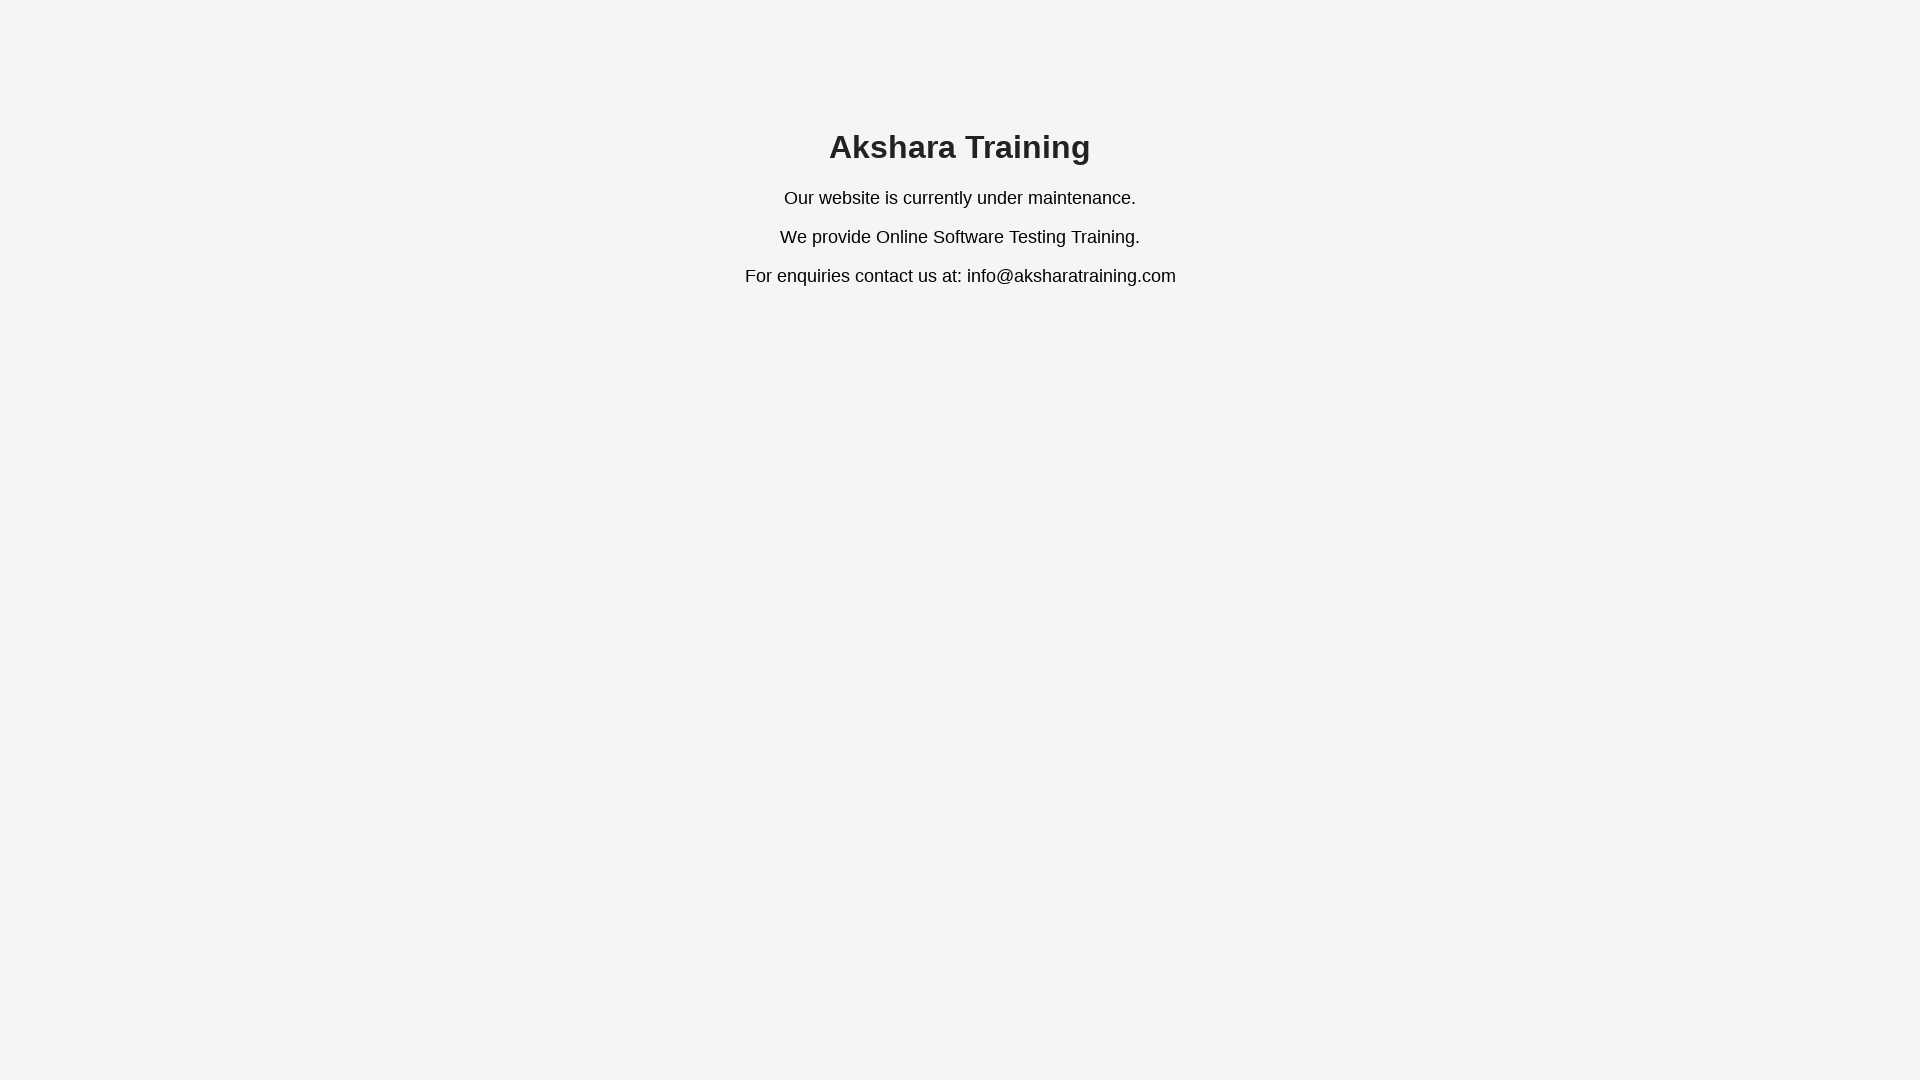

Scrolled up 500px (iteration 1 of 5)
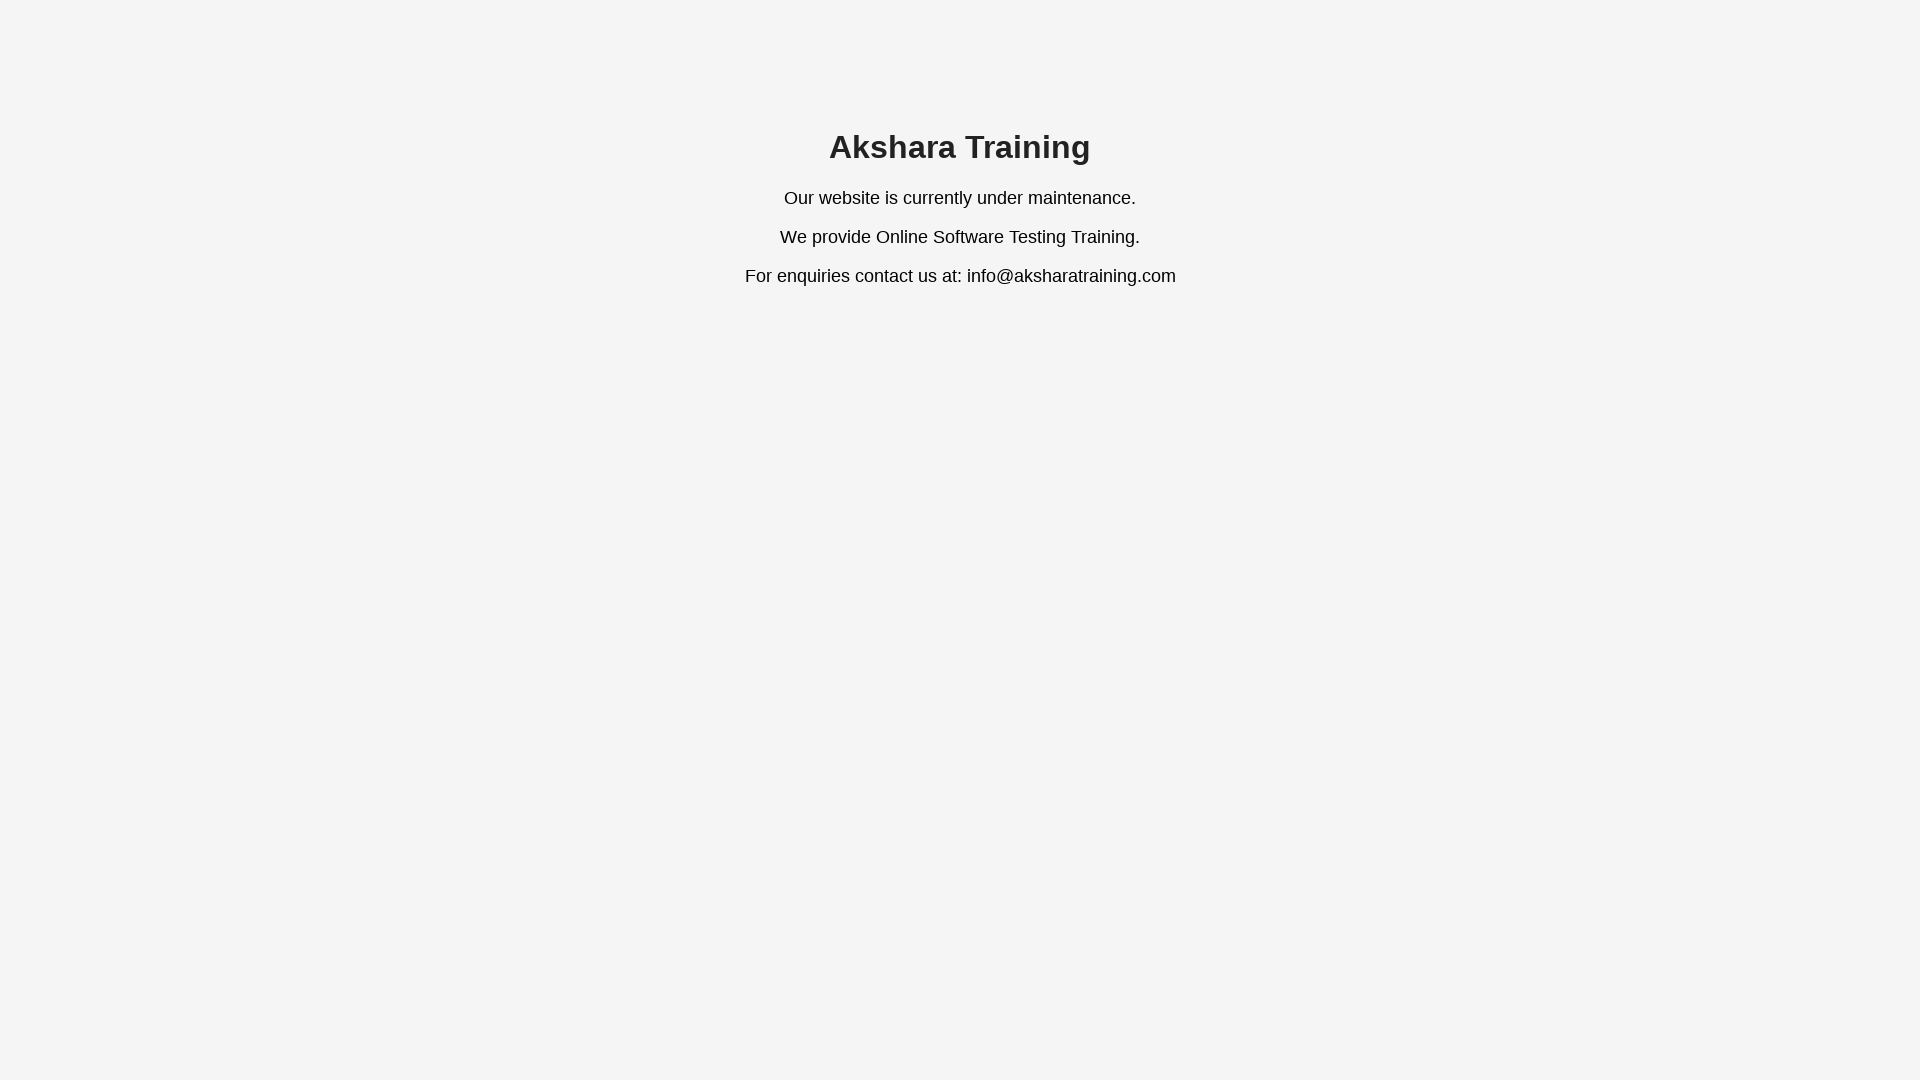

Waited 1000ms after scrolling up (iteration 1 of 5)
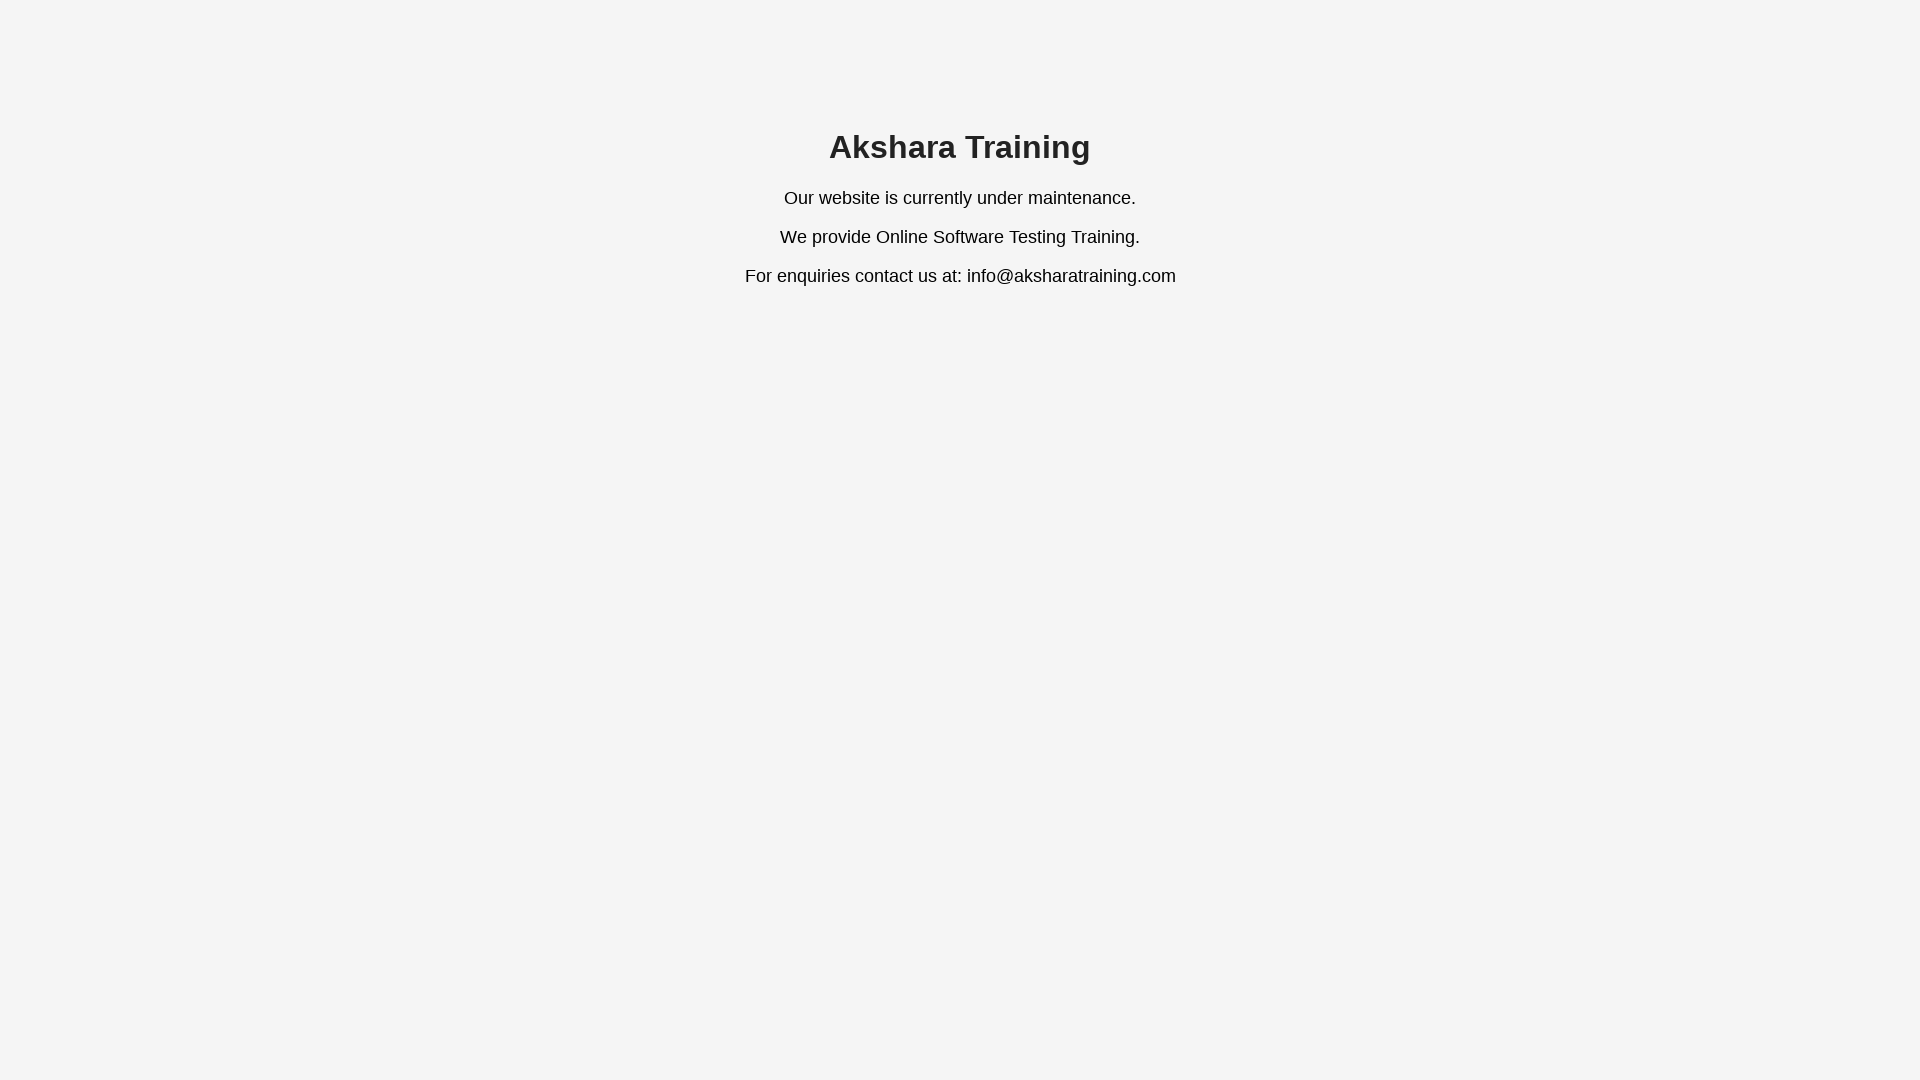

Scrolled up 500px (iteration 2 of 5)
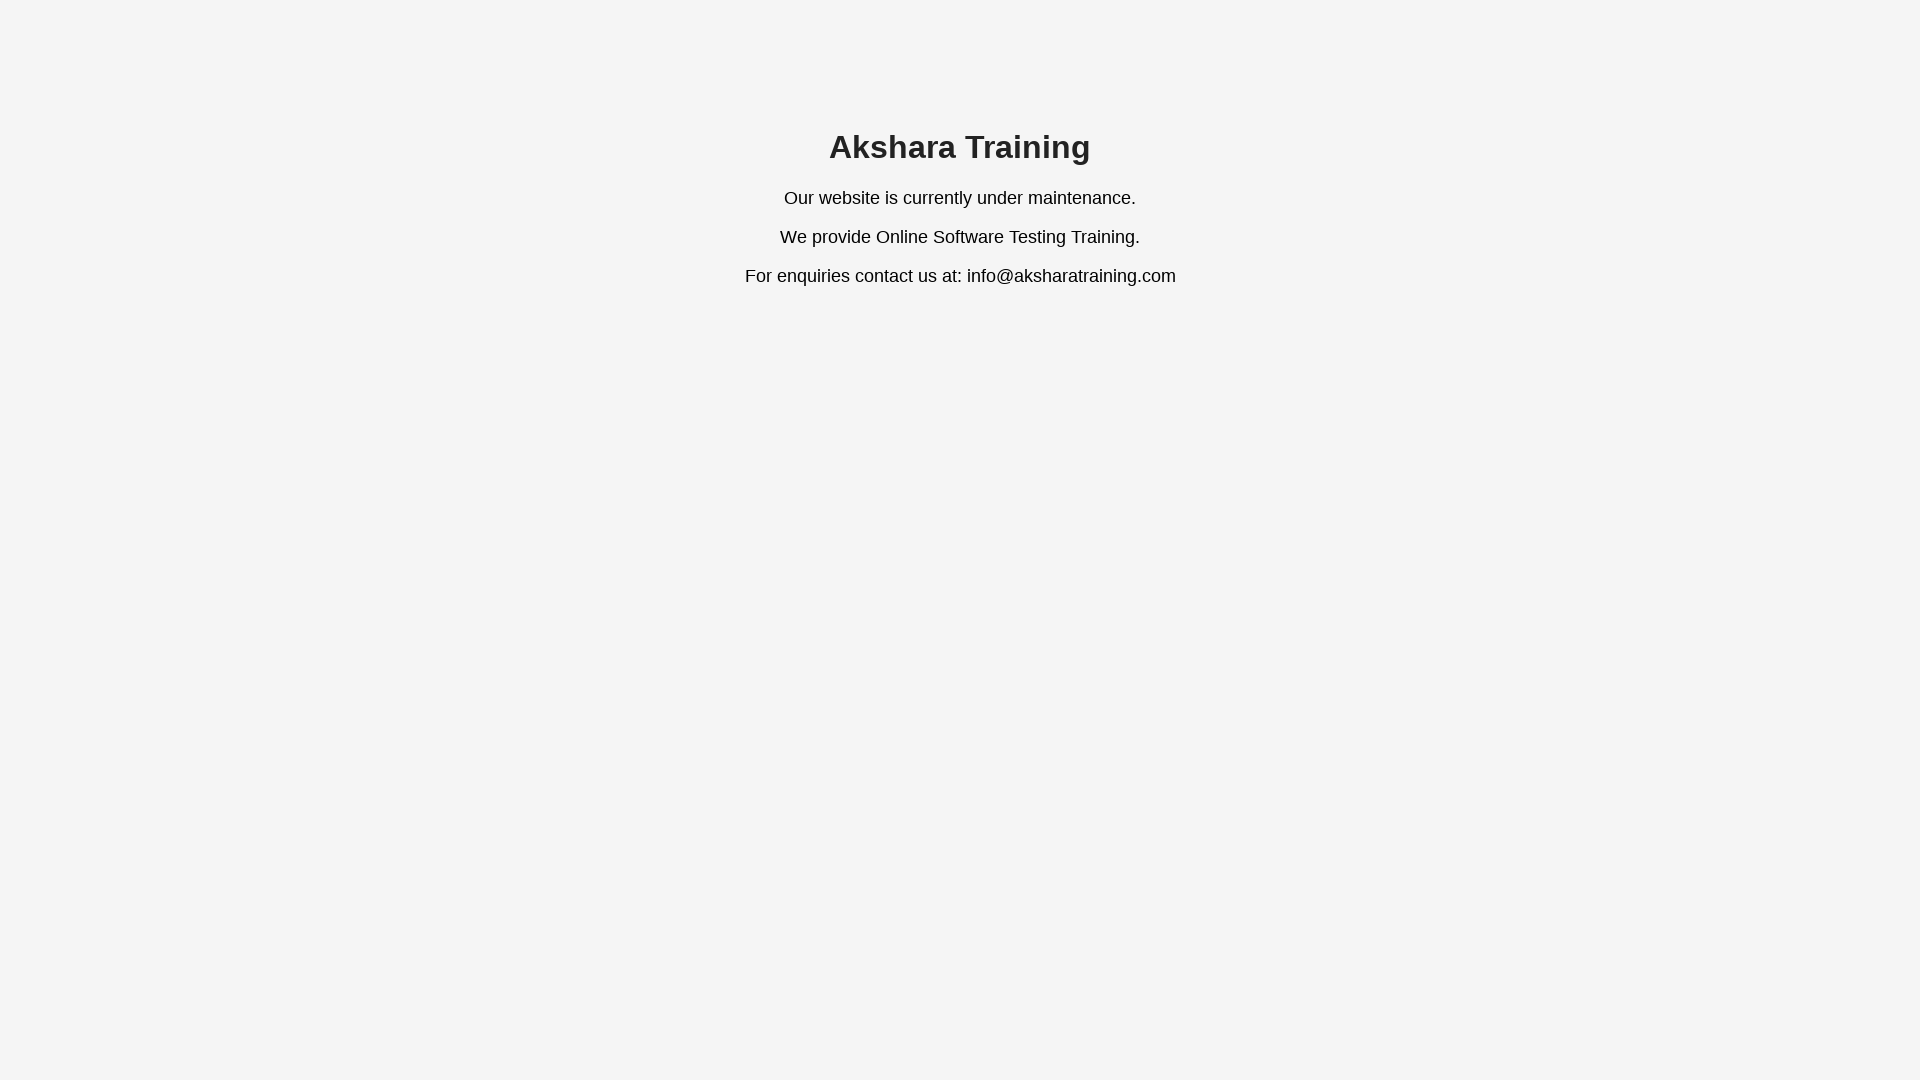

Waited 1000ms after scrolling up (iteration 2 of 5)
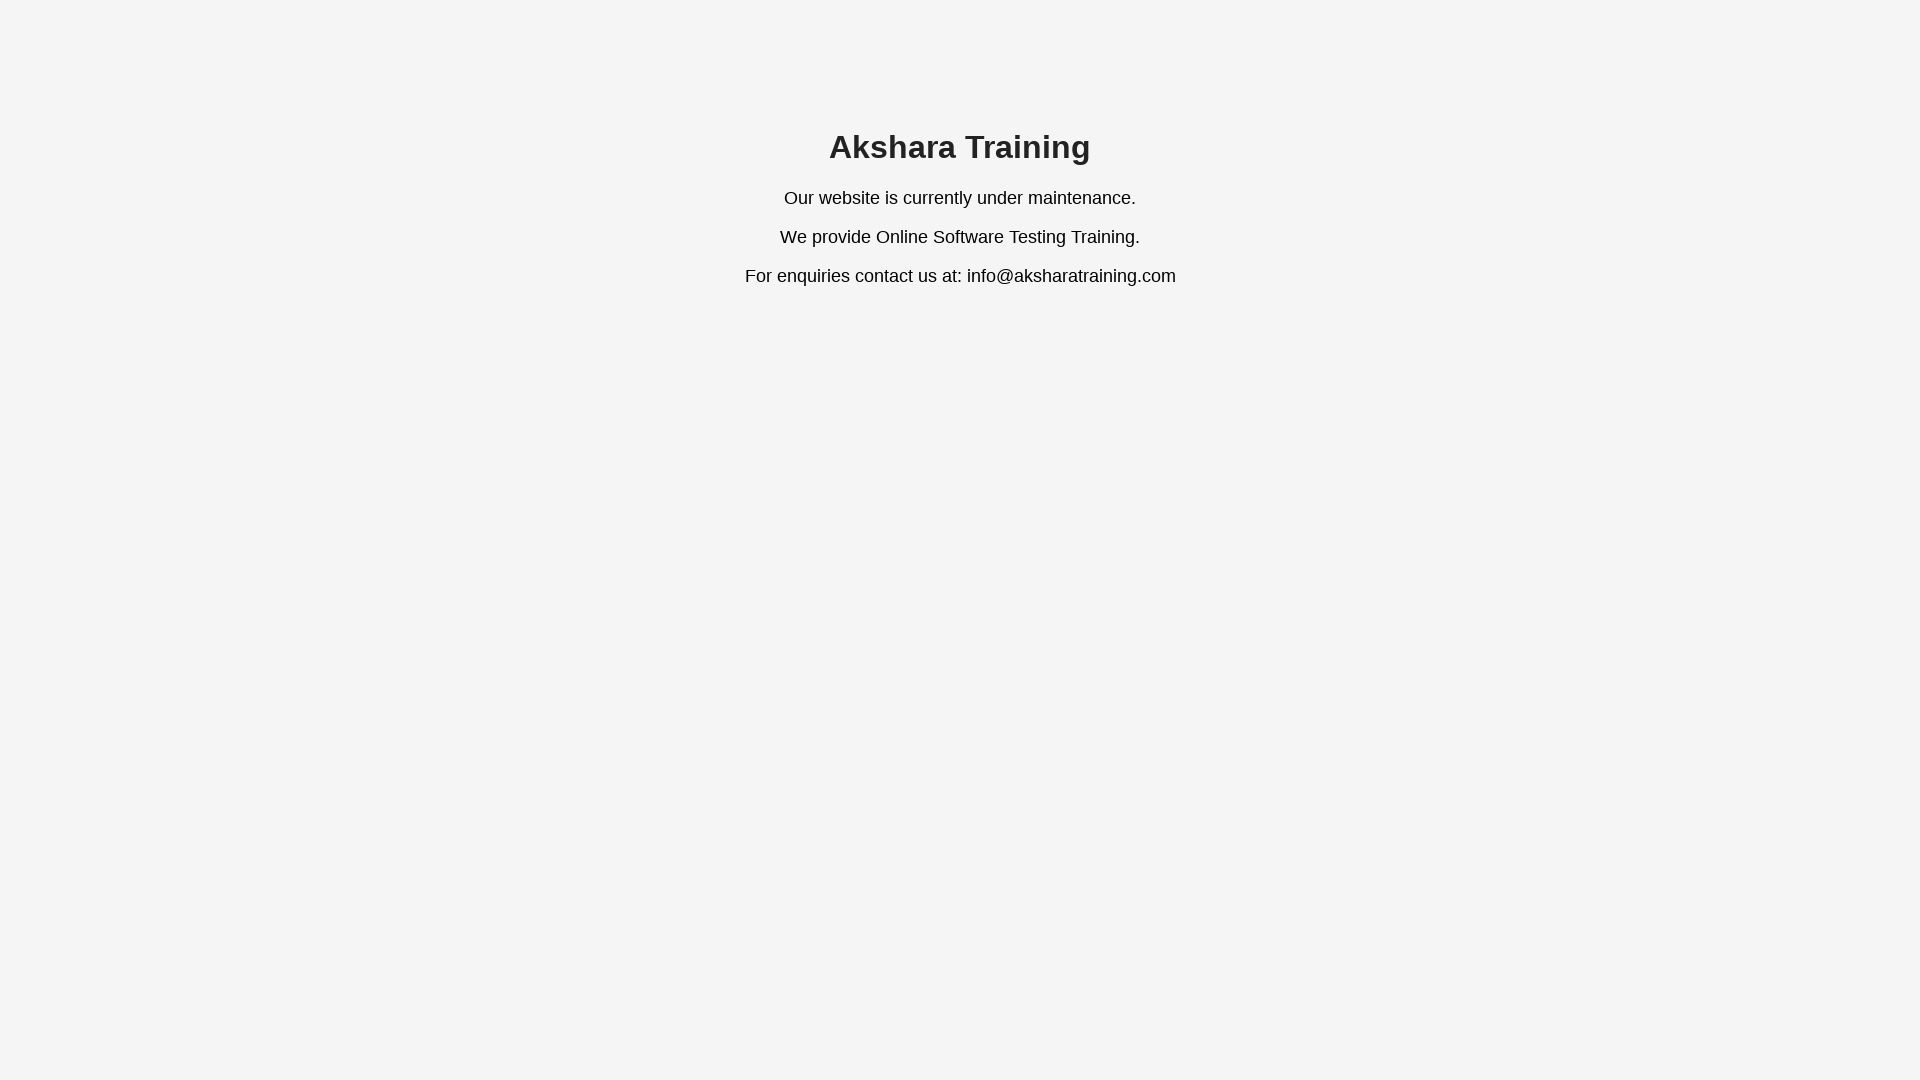

Scrolled up 500px (iteration 3 of 5)
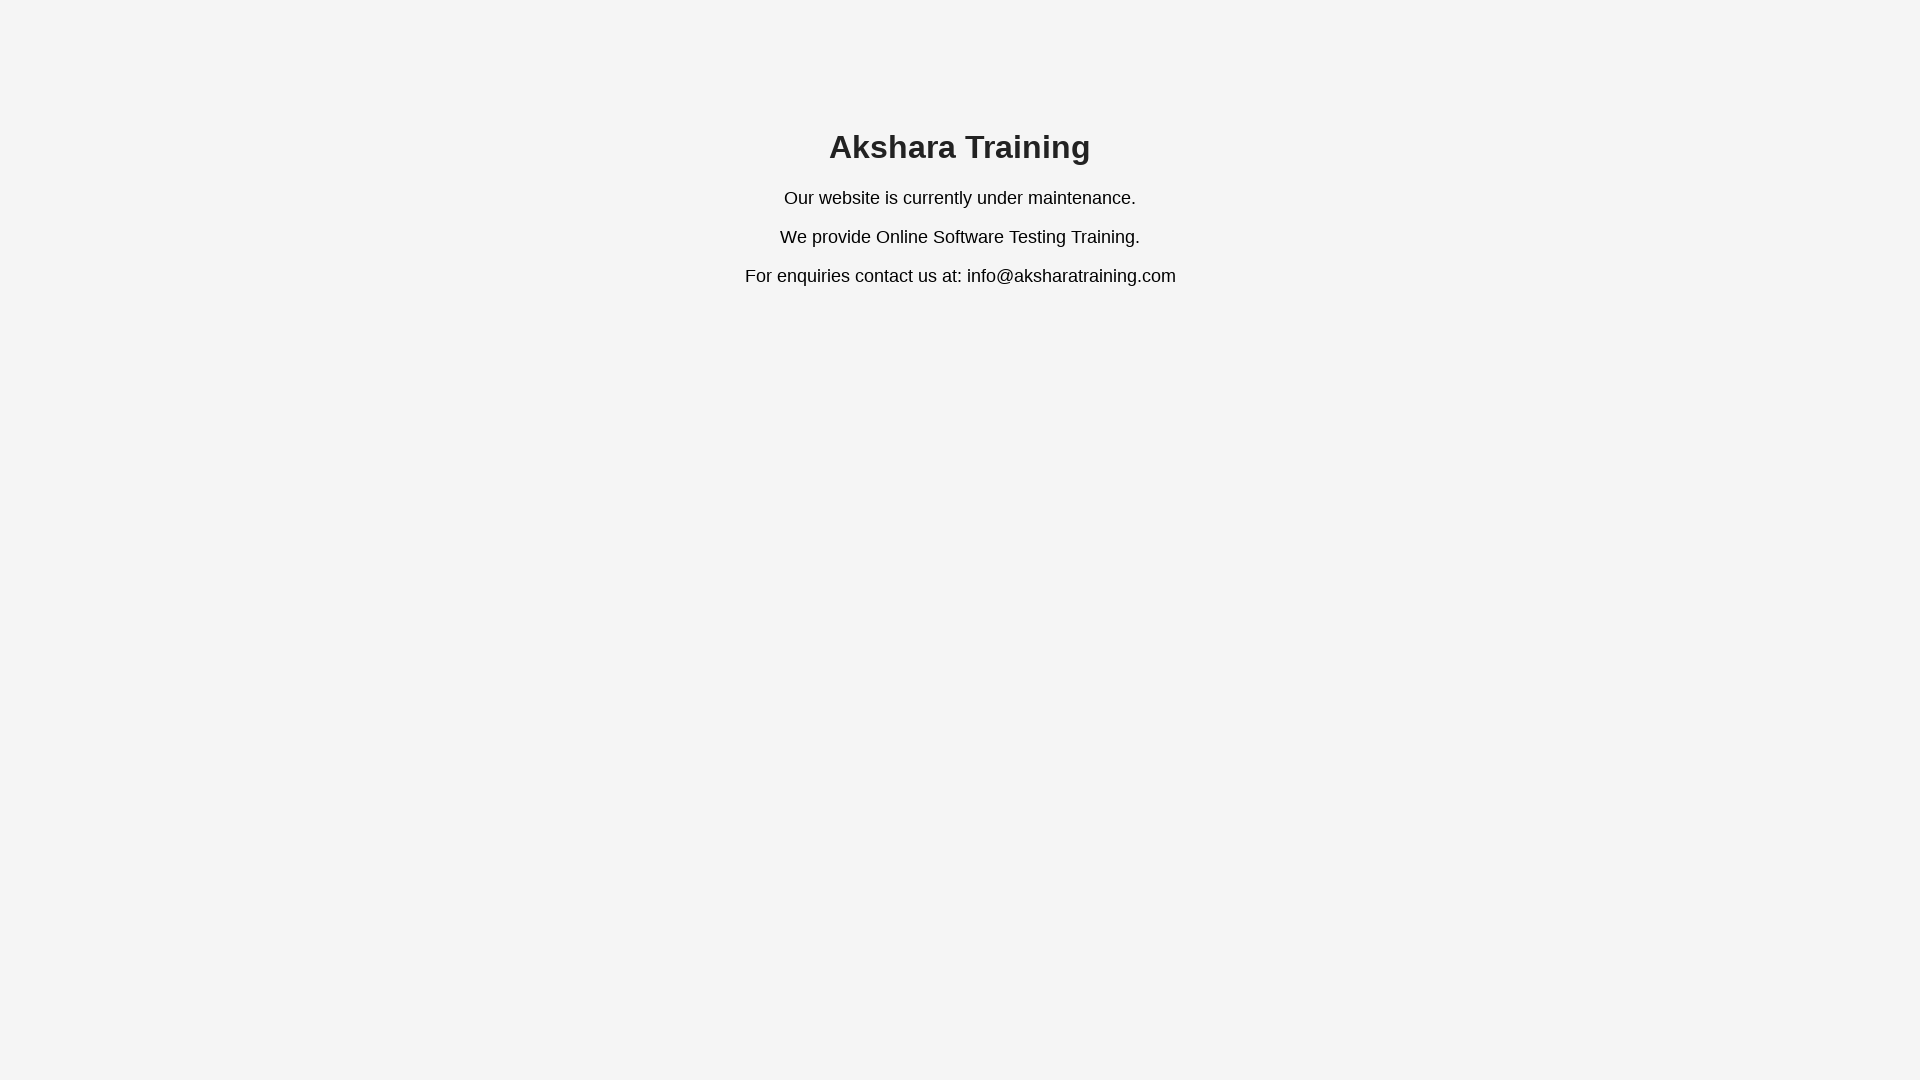

Waited 1000ms after scrolling up (iteration 3 of 5)
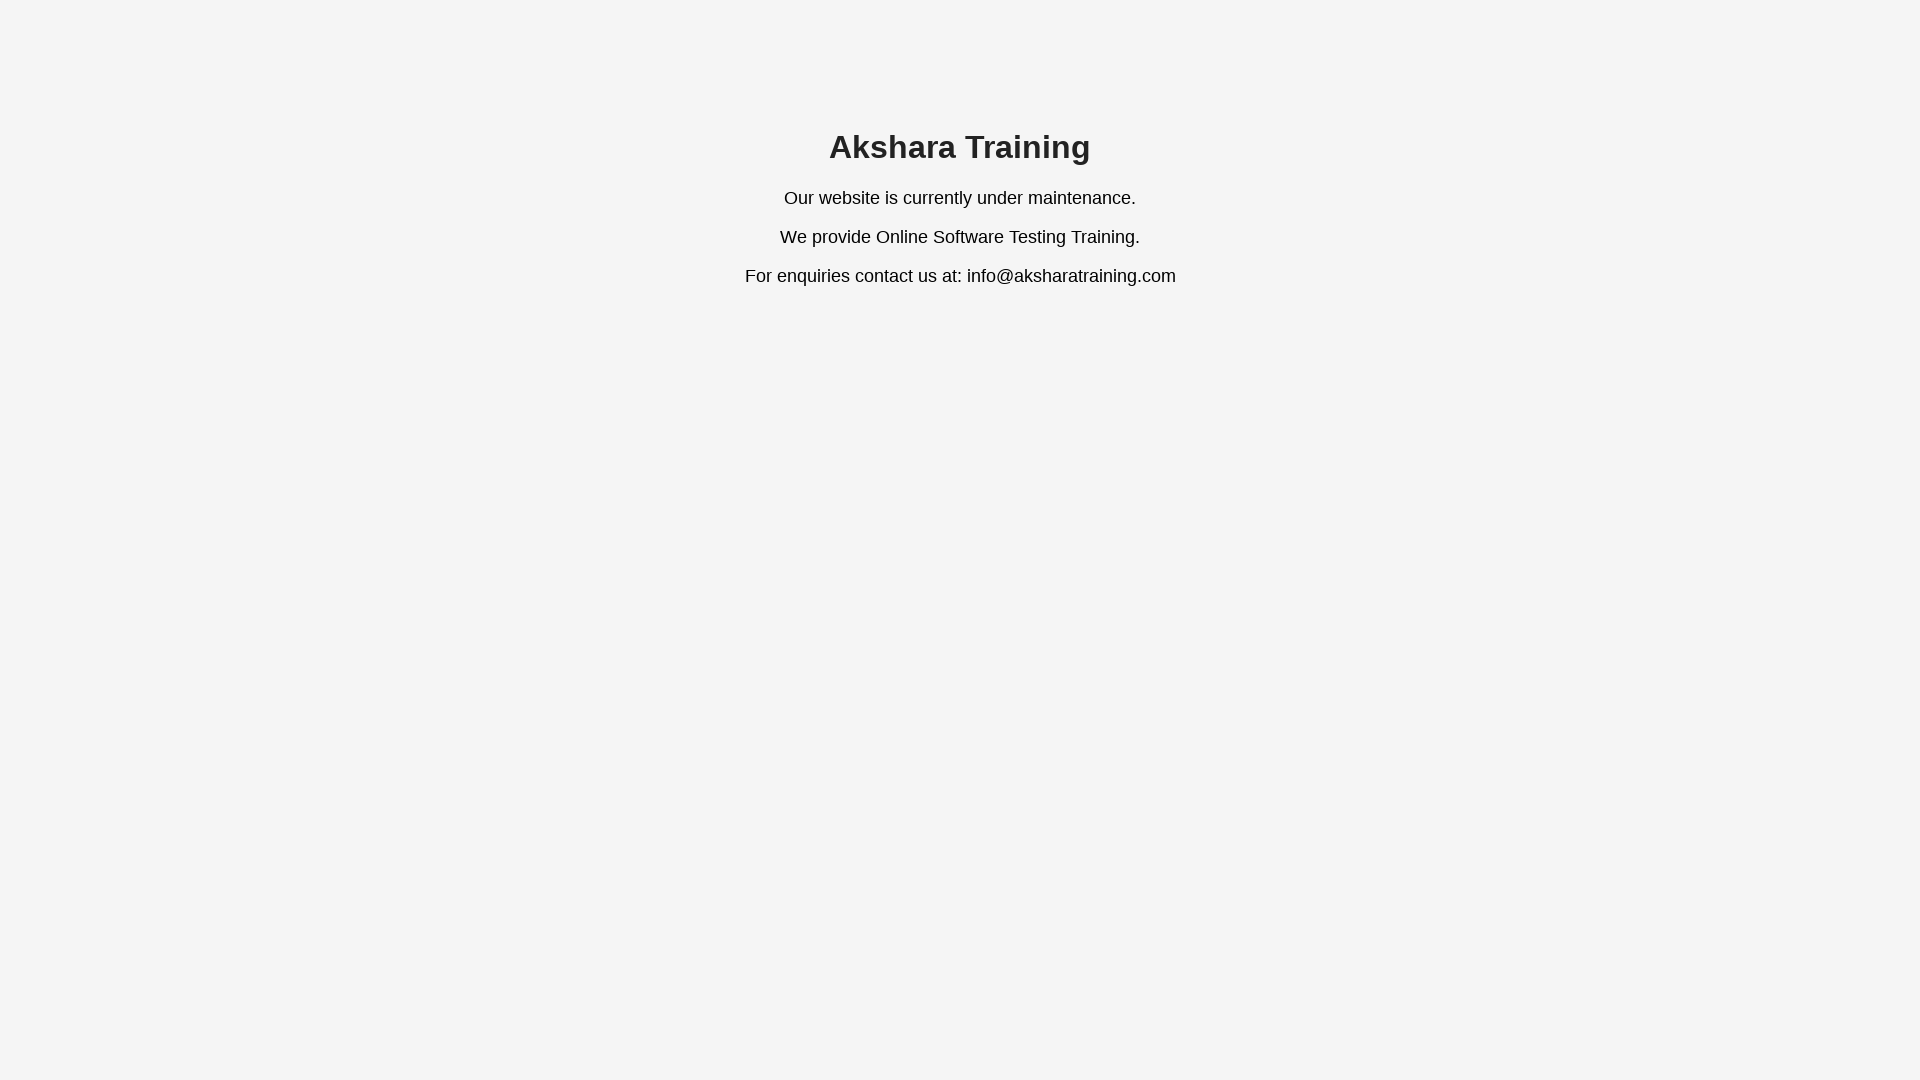

Scrolled up 500px (iteration 4 of 5)
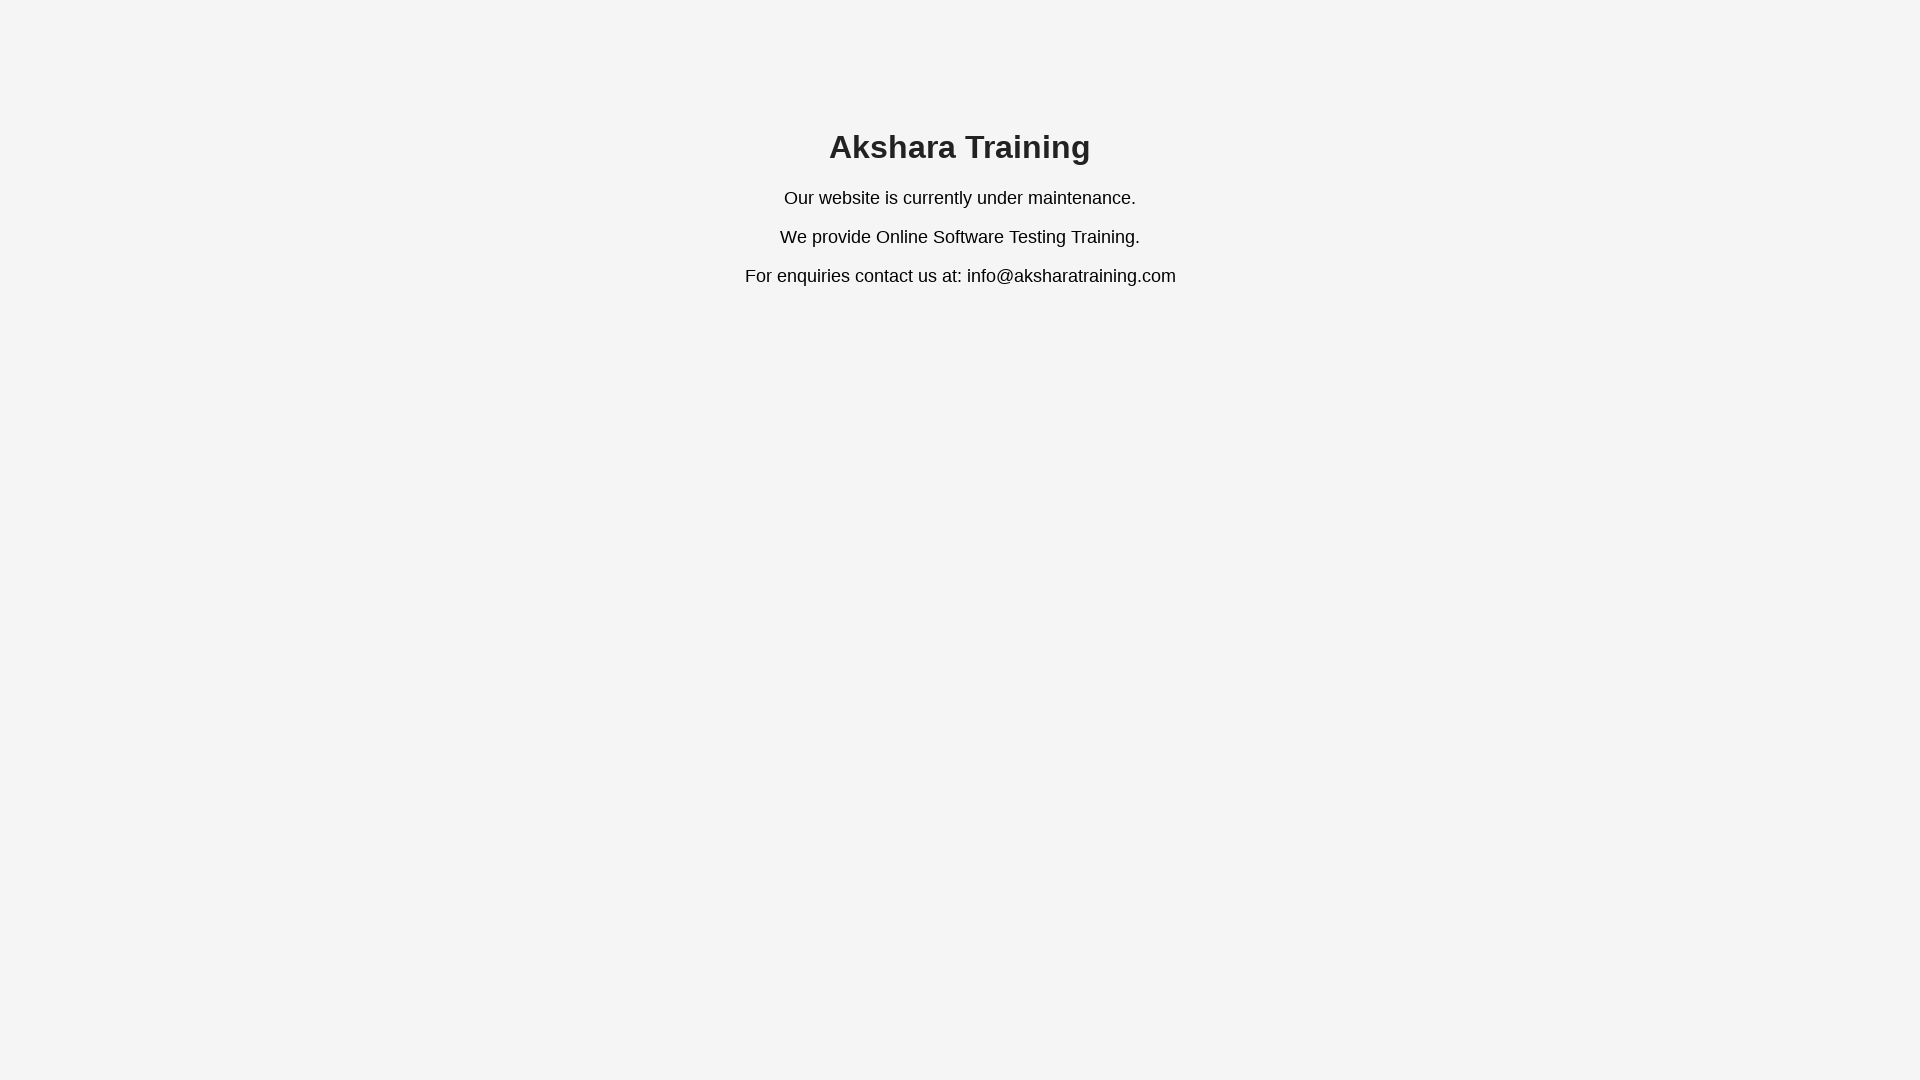

Waited 1000ms after scrolling up (iteration 4 of 5)
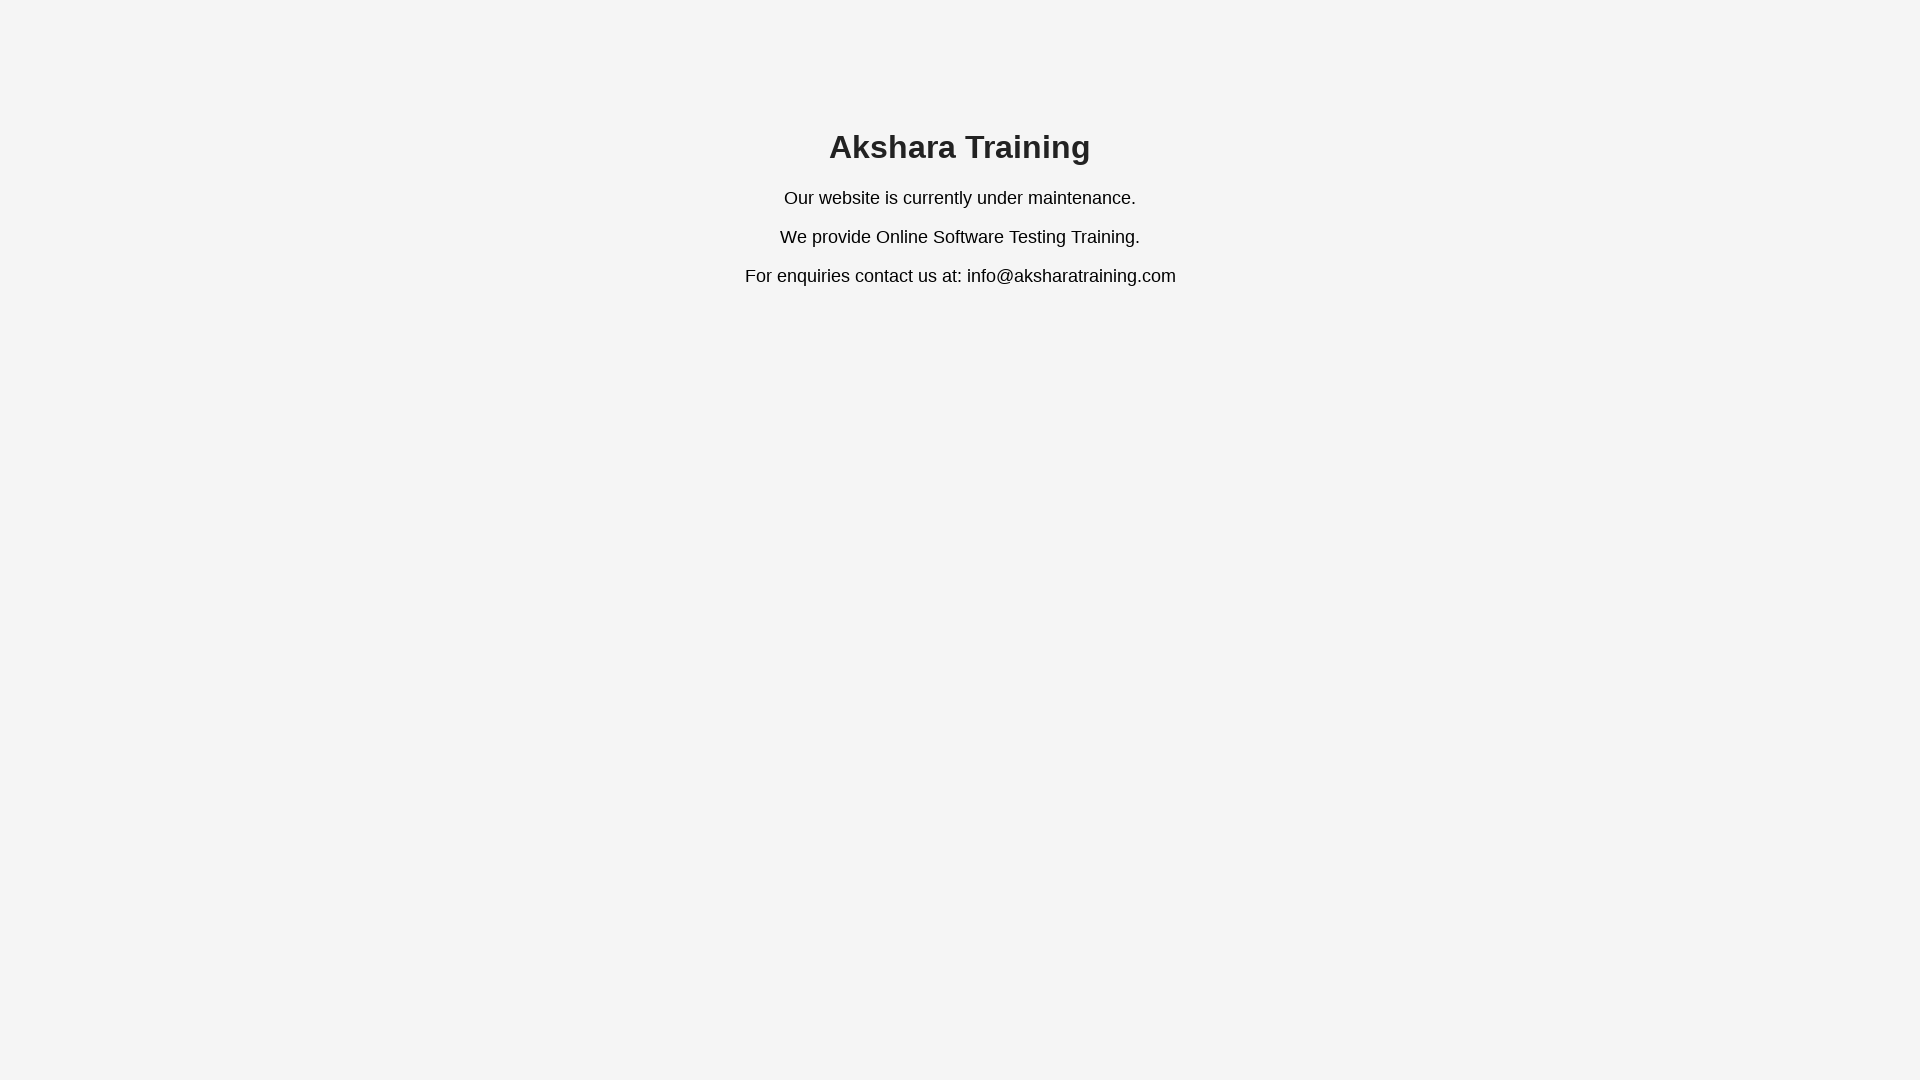

Scrolled up 500px (iteration 5 of 5)
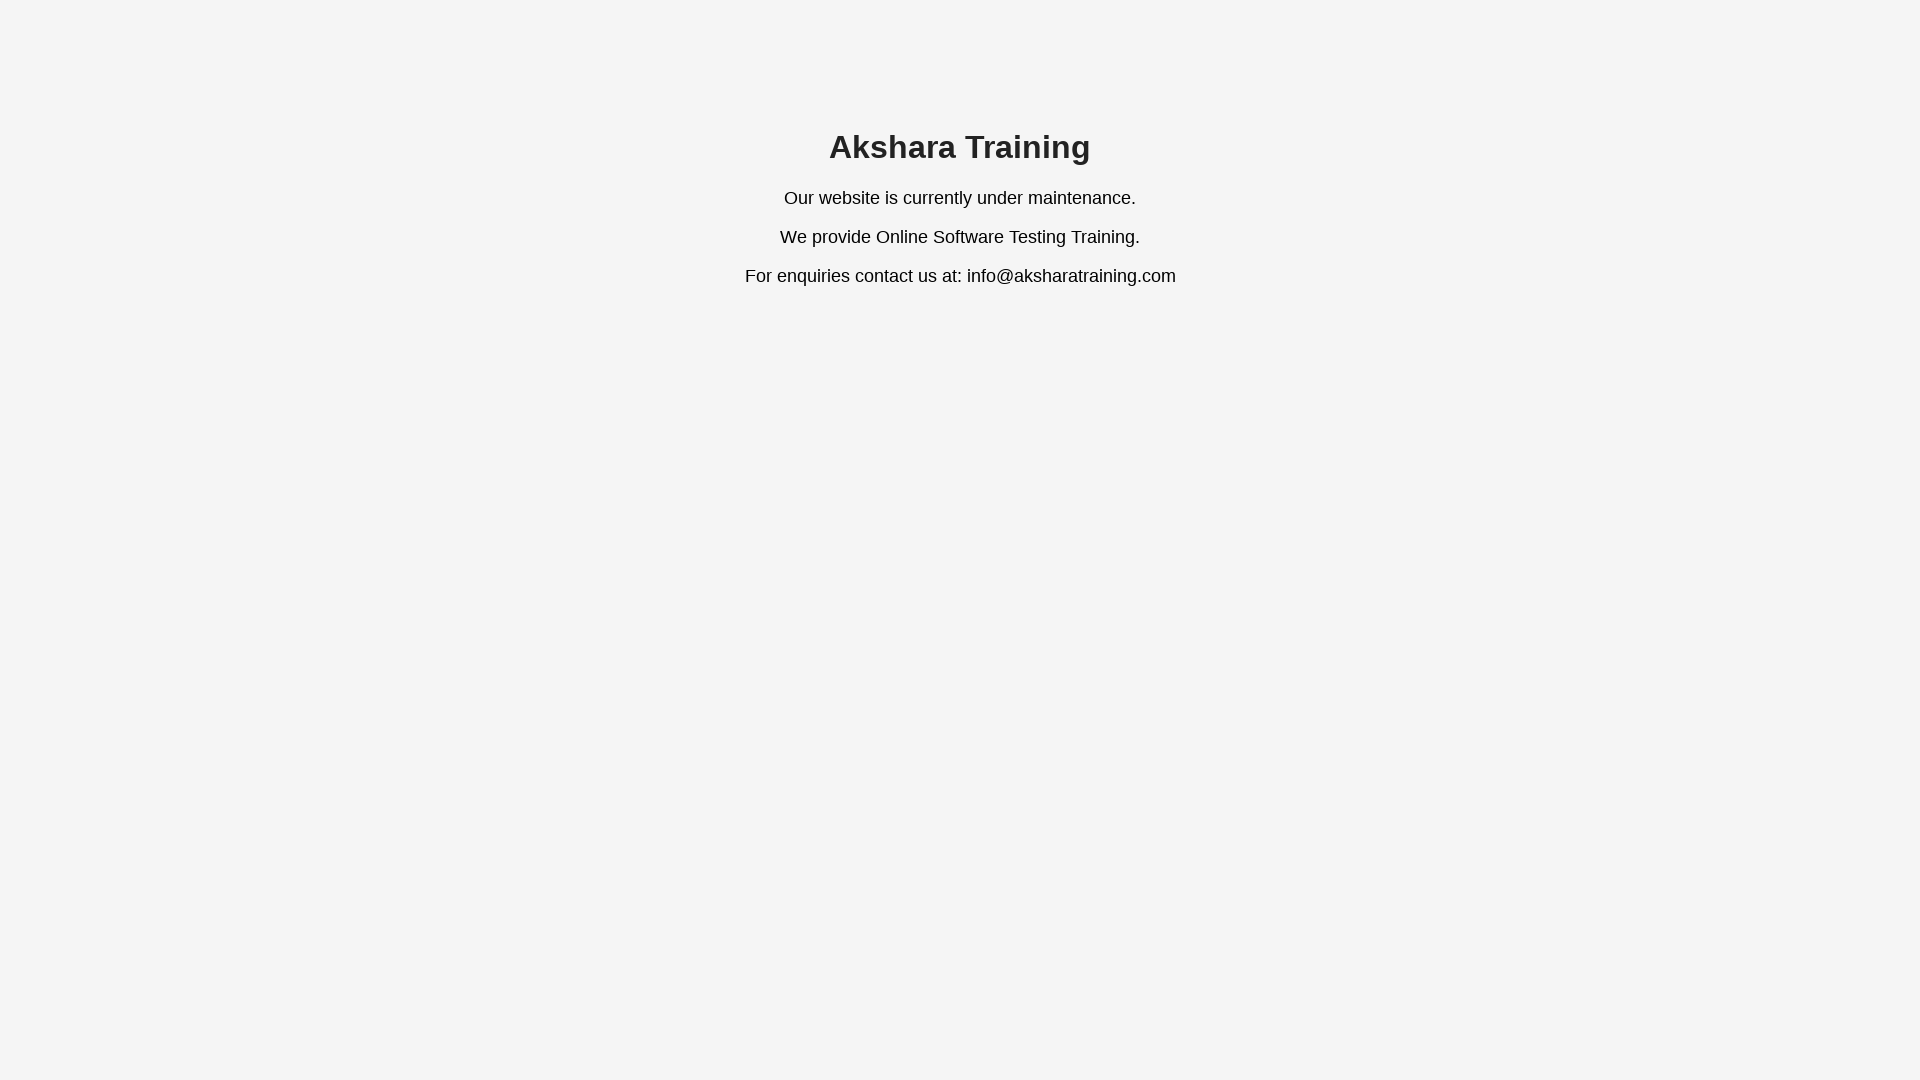

Waited 1000ms after scrolling up (iteration 5 of 5)
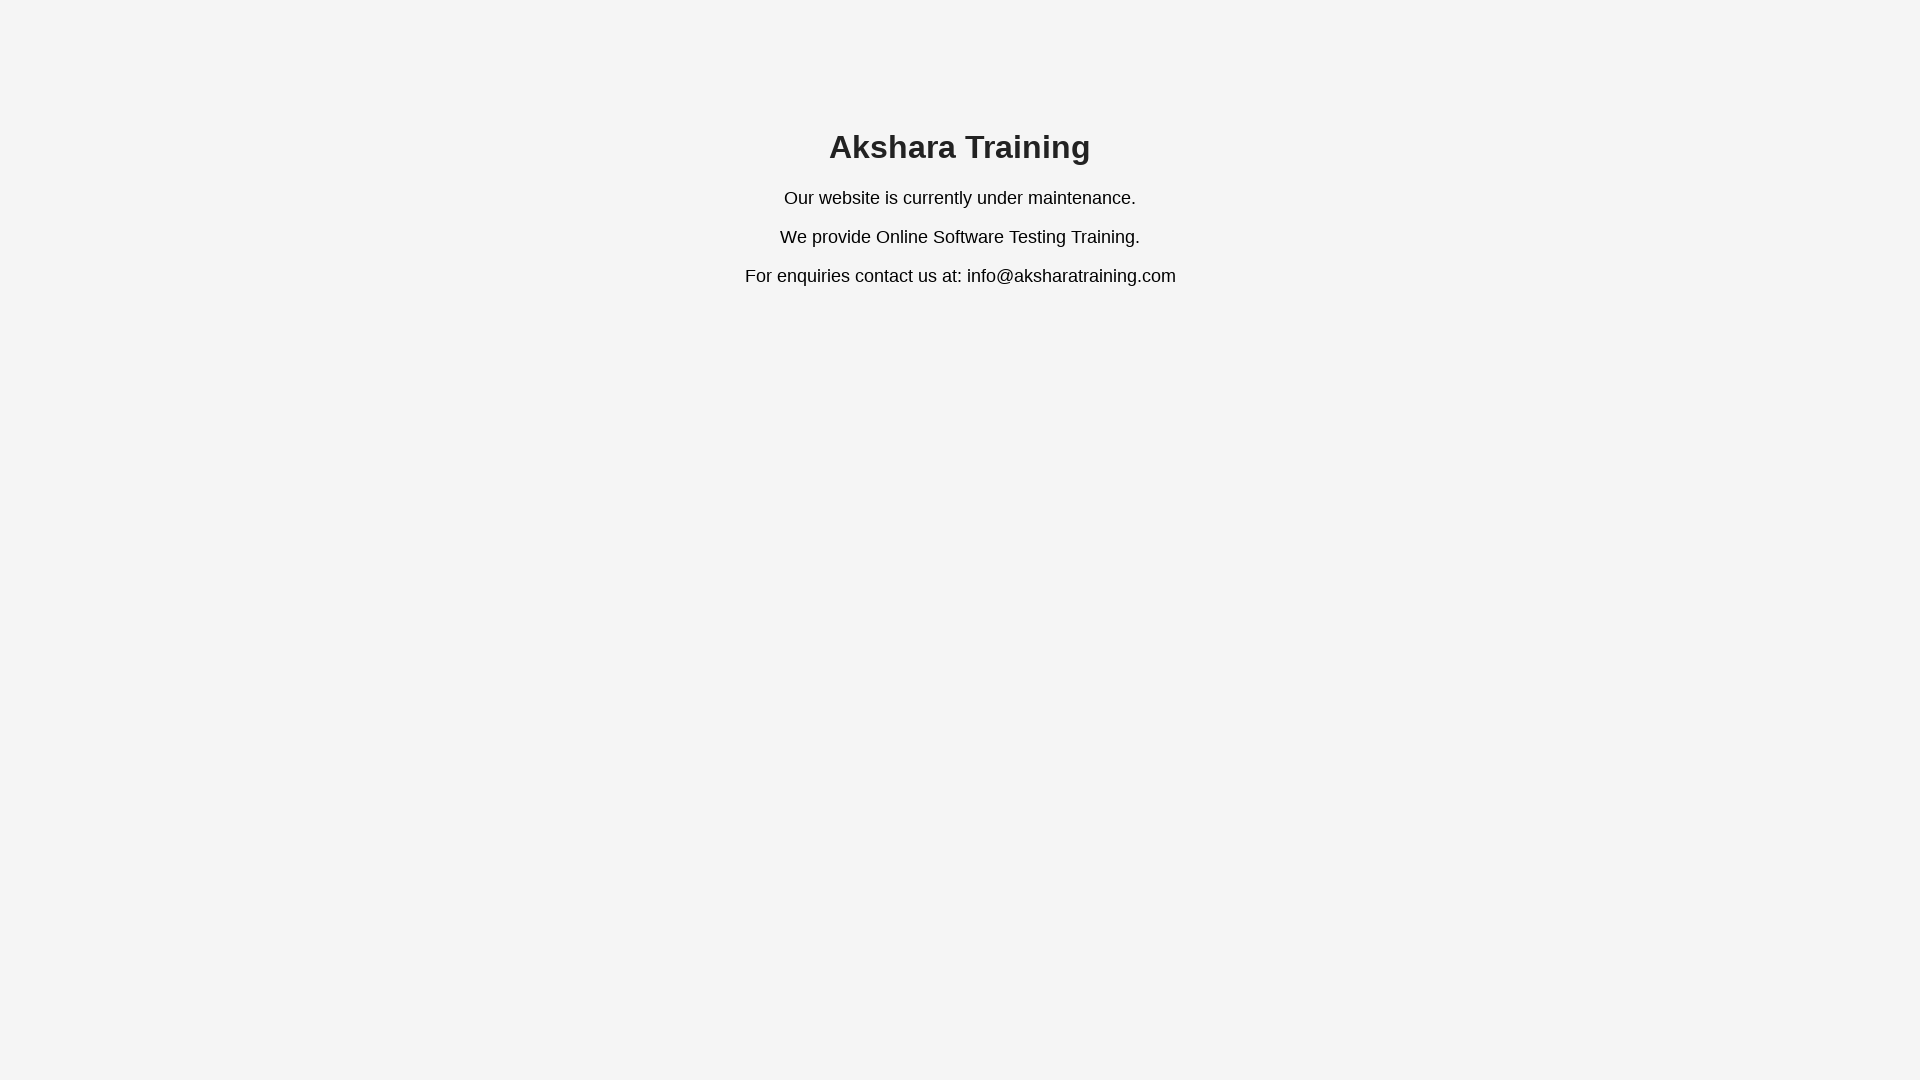

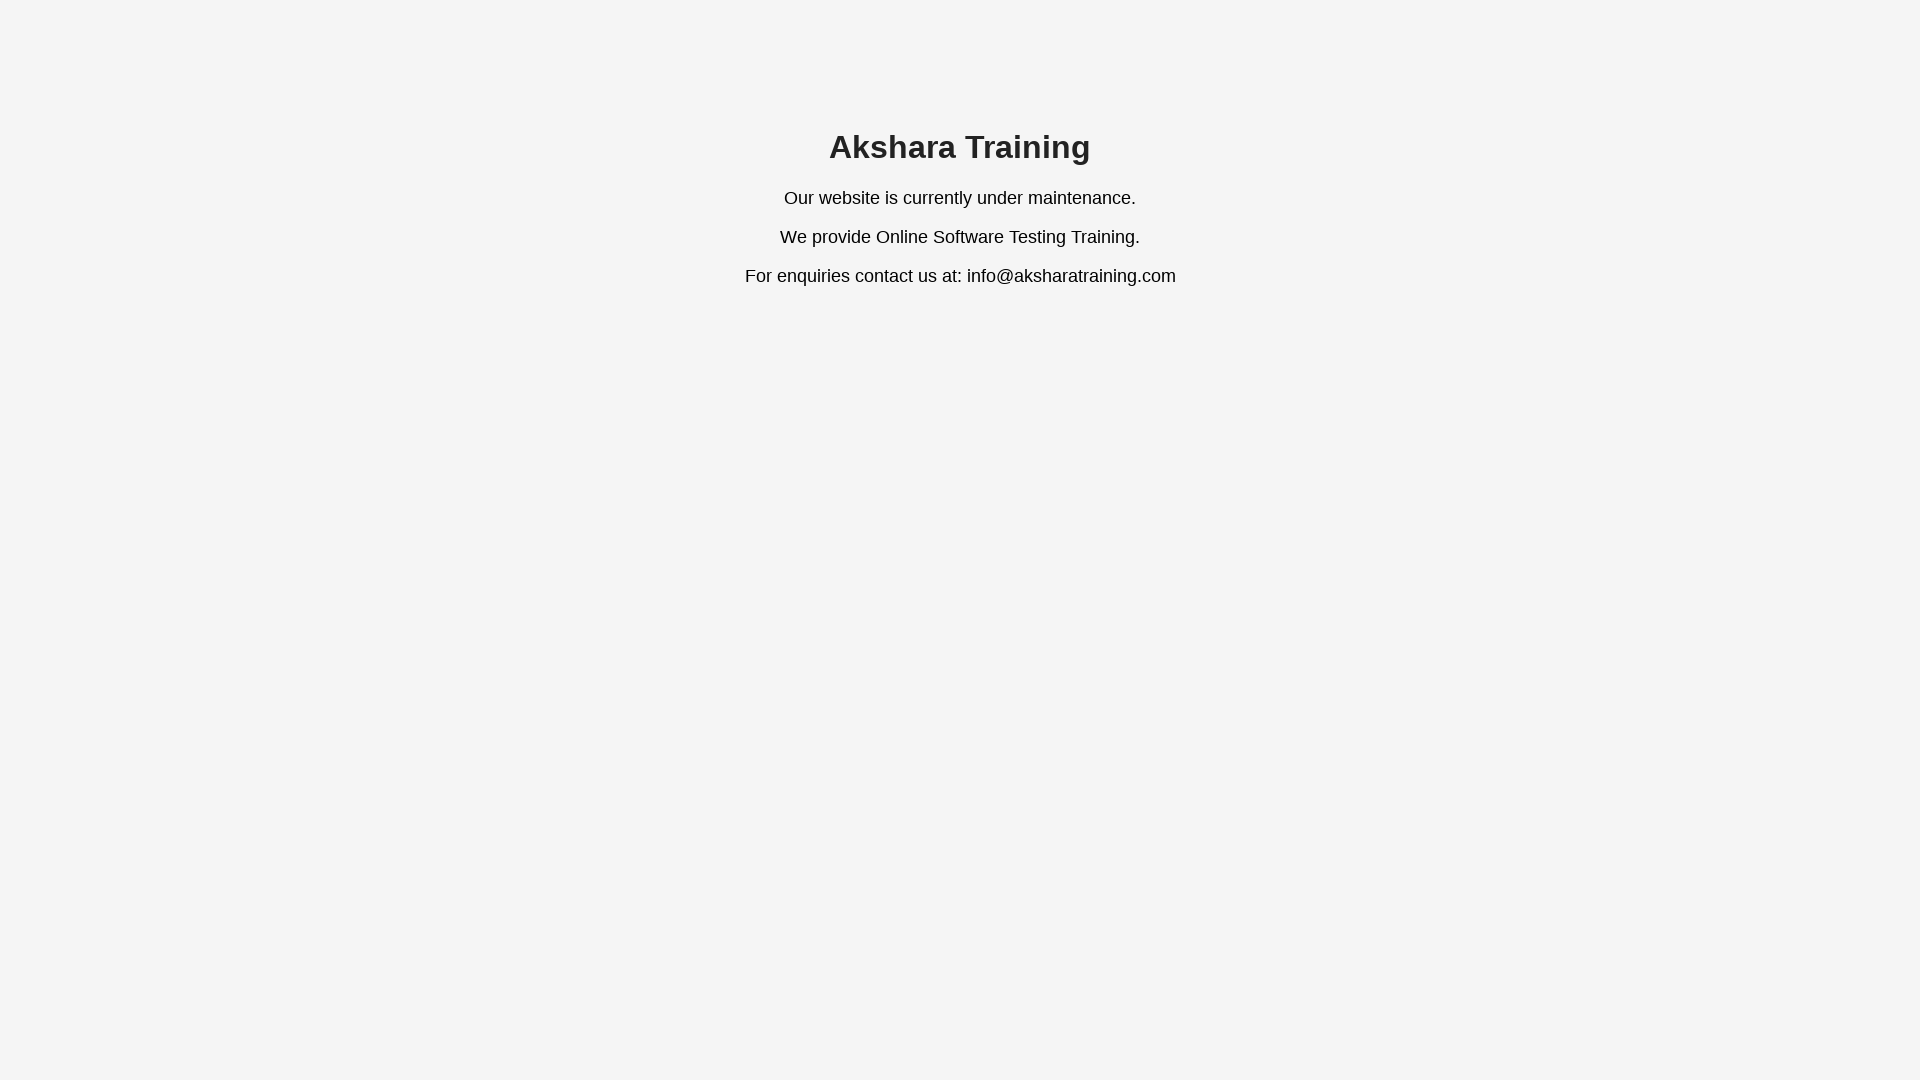